Navigates through web tables on two different pages, interacting with table elements and verifying data is displayed correctly

Starting URL: https://awesomeqa.com/webtable.html

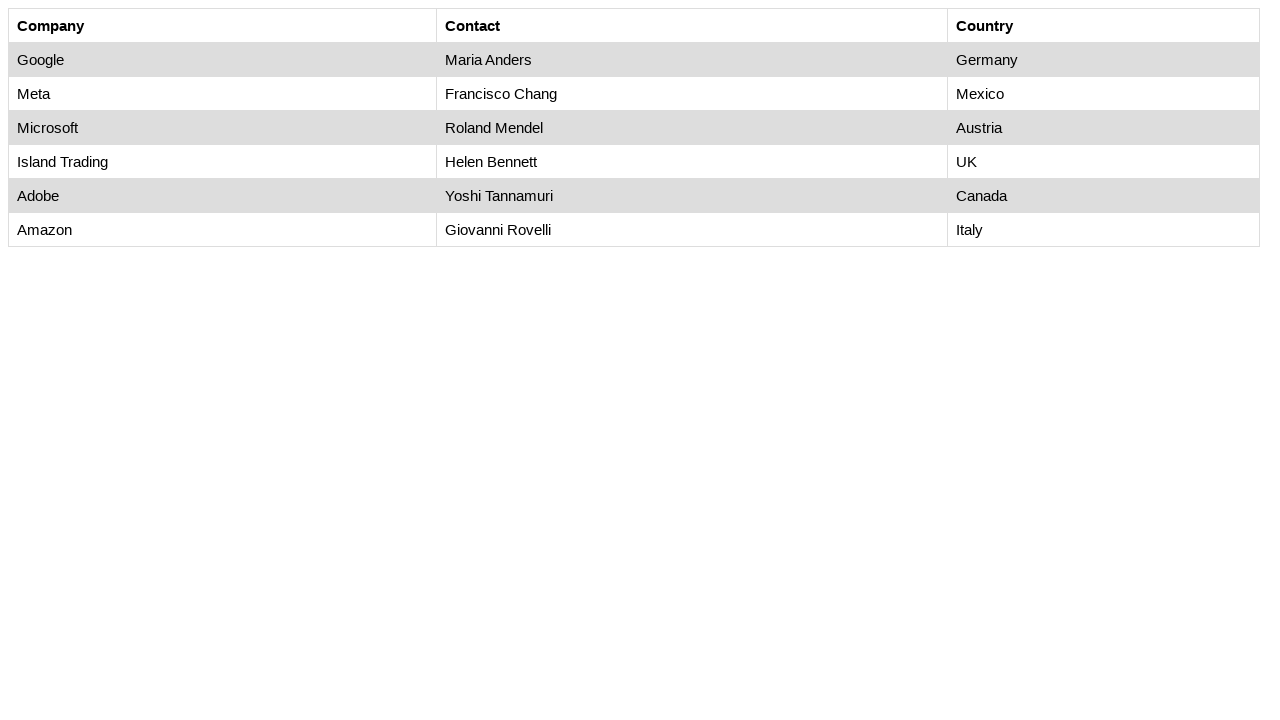

Waited for table#customers to load
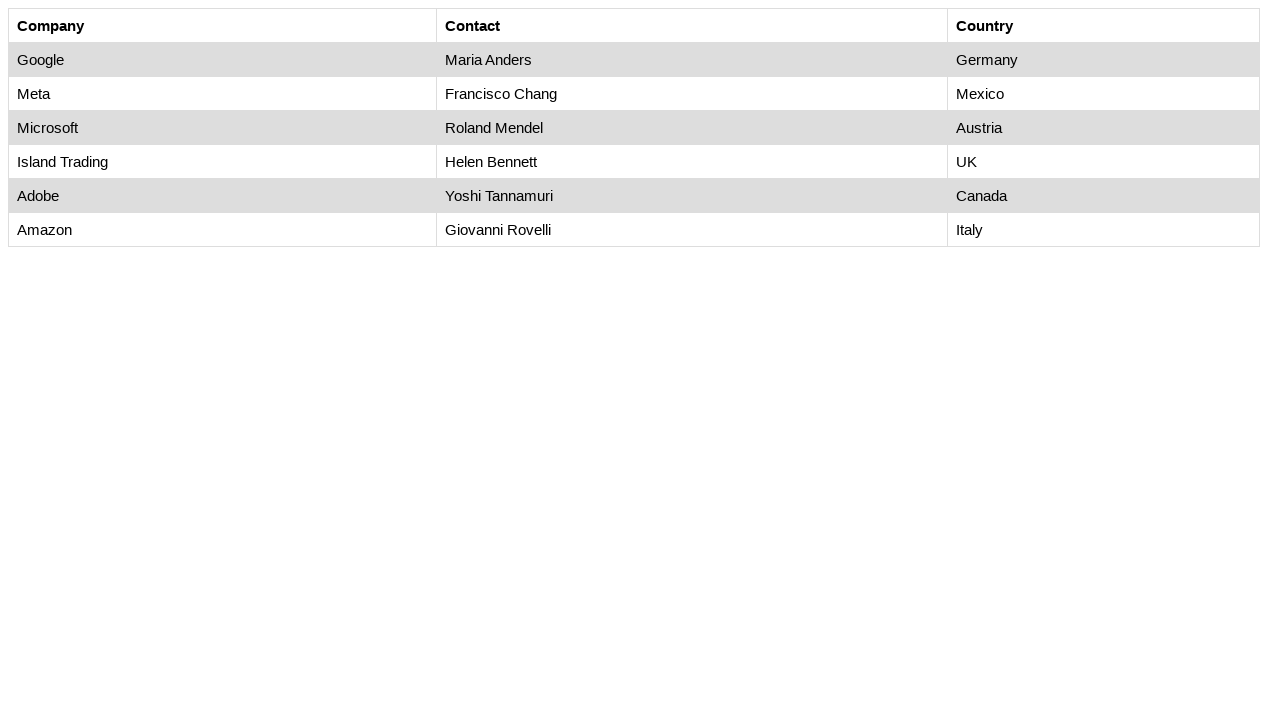

Retrieved all rows from customers table
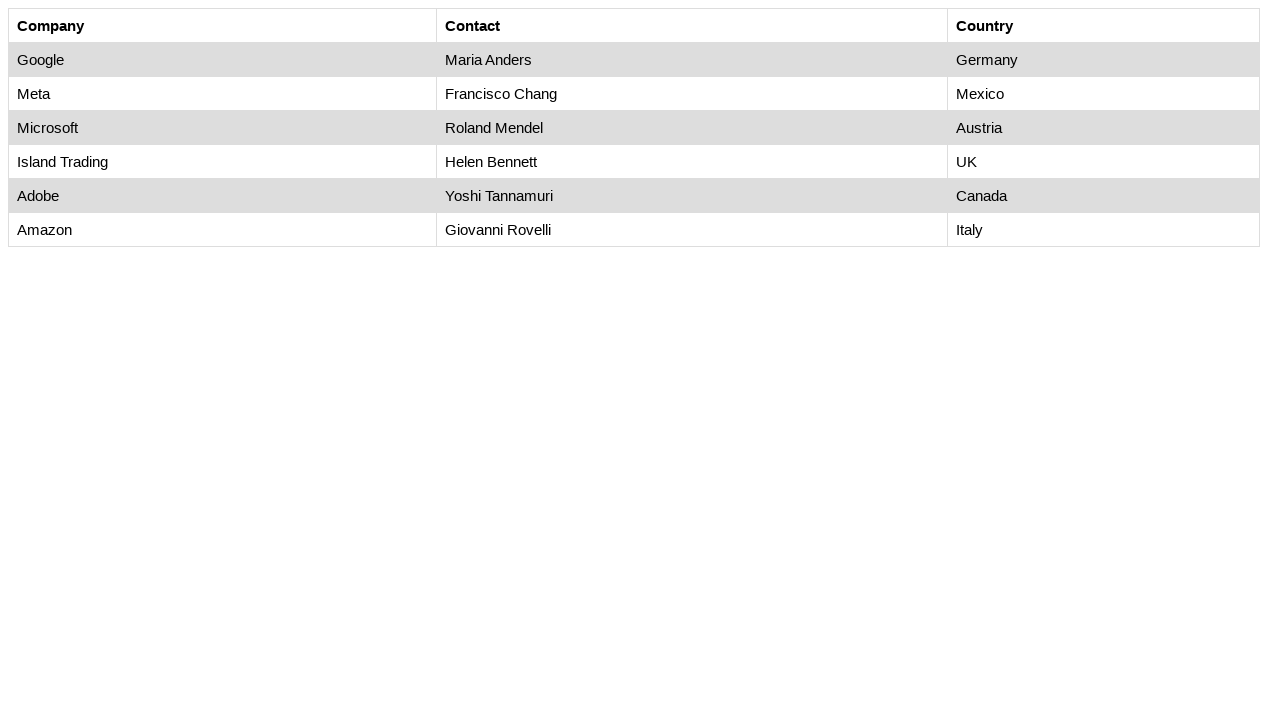

Retrieved all columns from second row of customers table
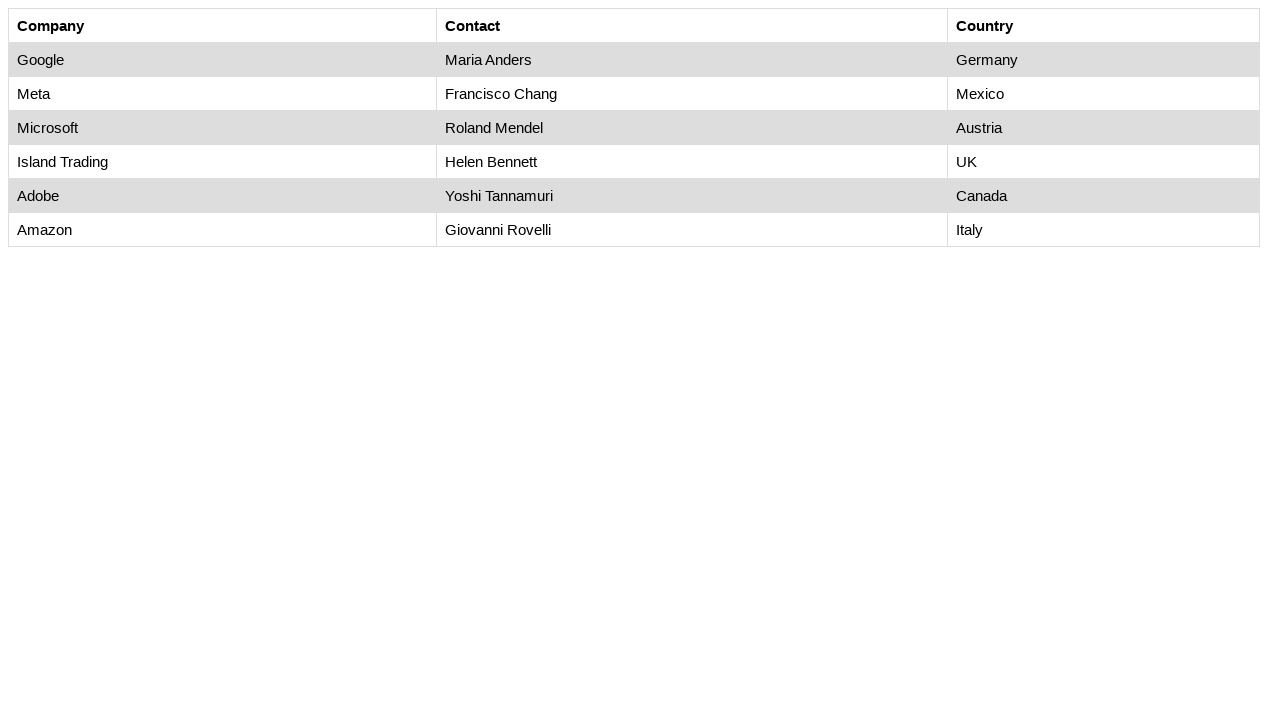

Verified cell at row 2, column 1 is visible
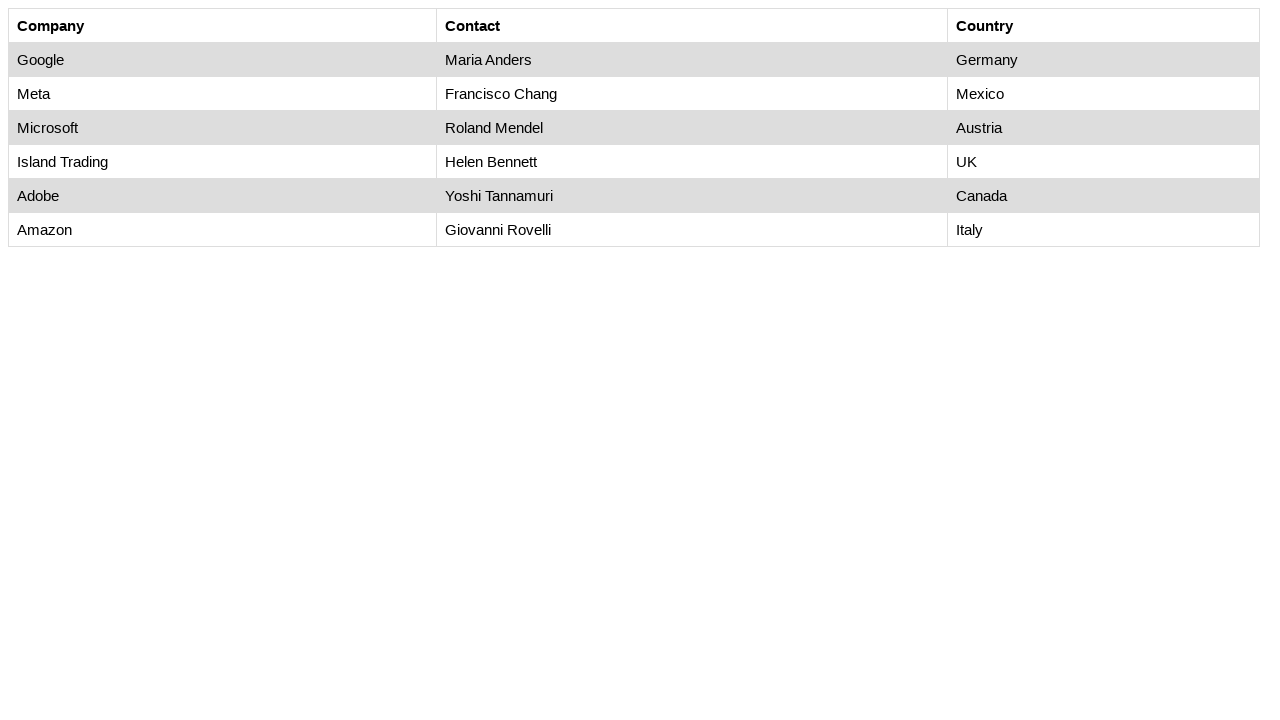

Verified cell at row 2, column 2 is visible
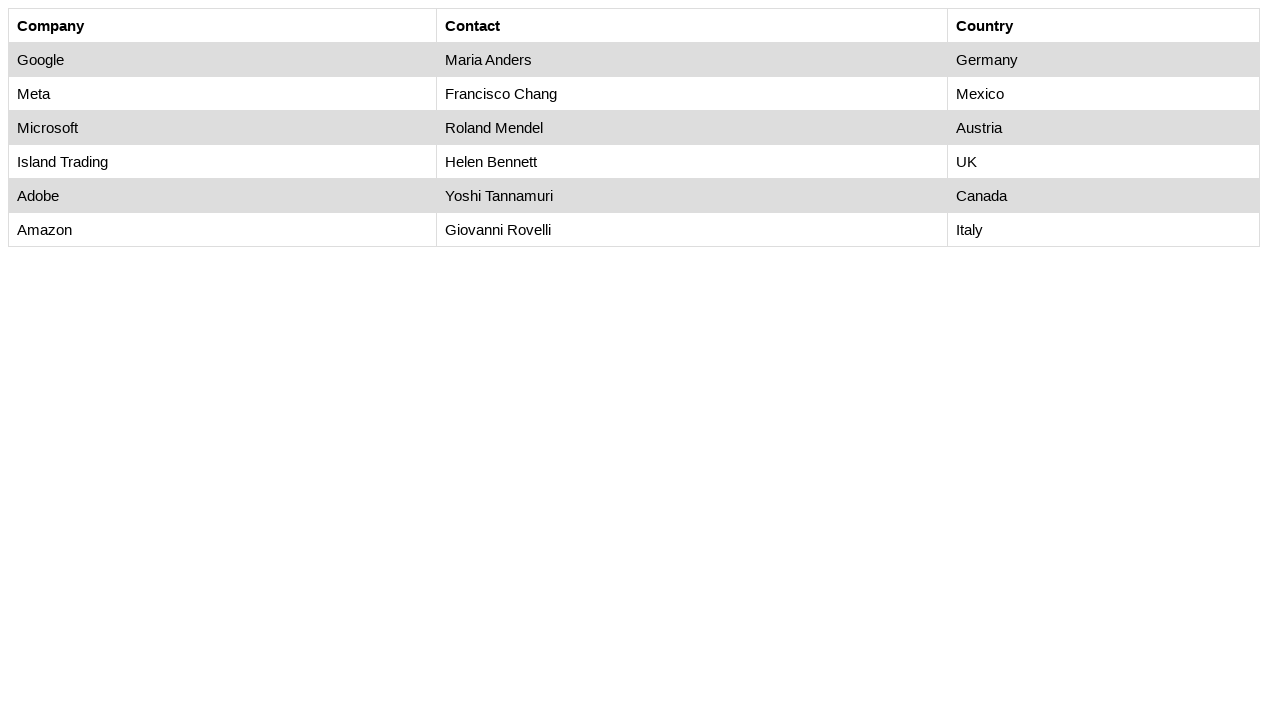

Verified cell at row 2, column 3 is visible
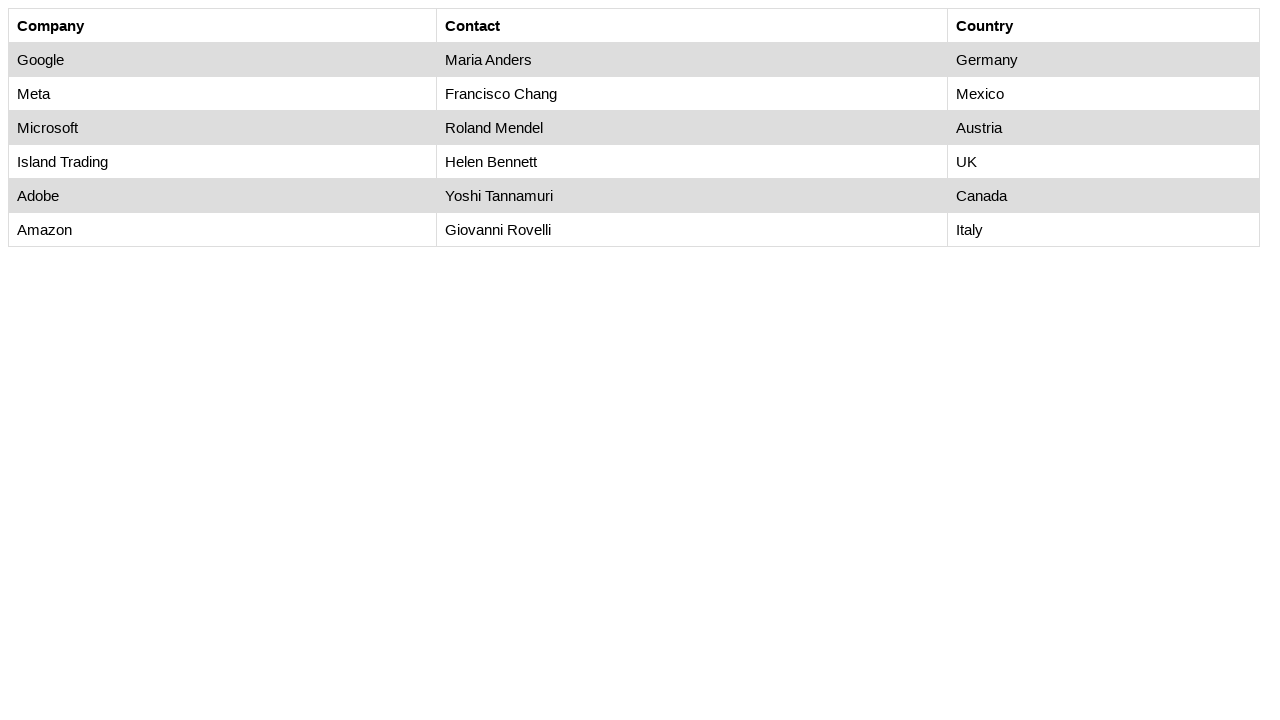

Verified cell at row 3, column 1 is visible
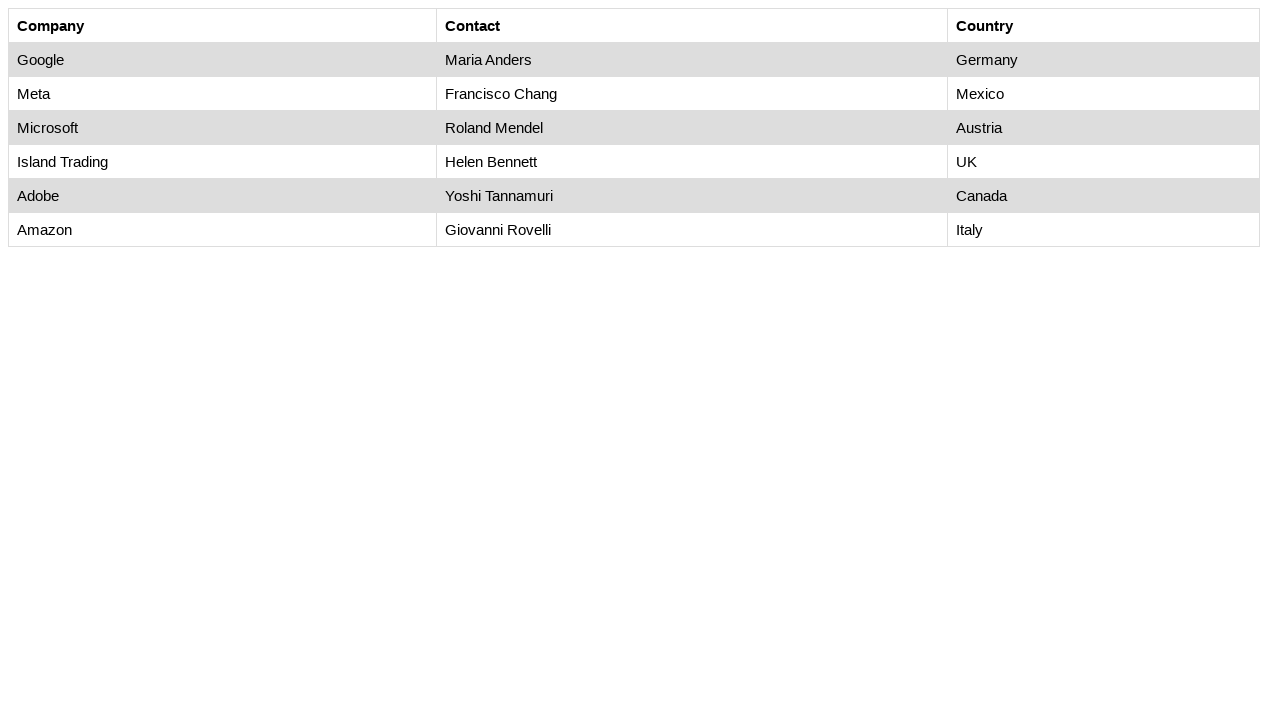

Verified cell at row 3, column 2 is visible
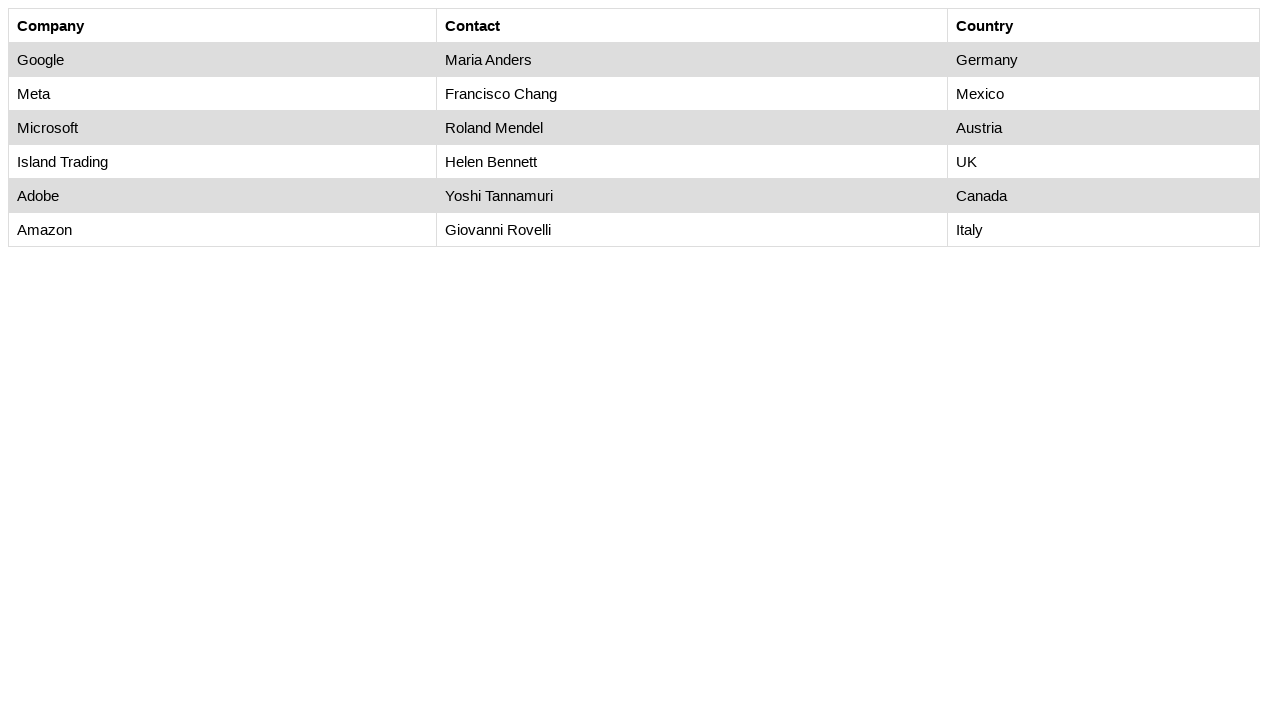

Verified cell at row 3, column 3 is visible
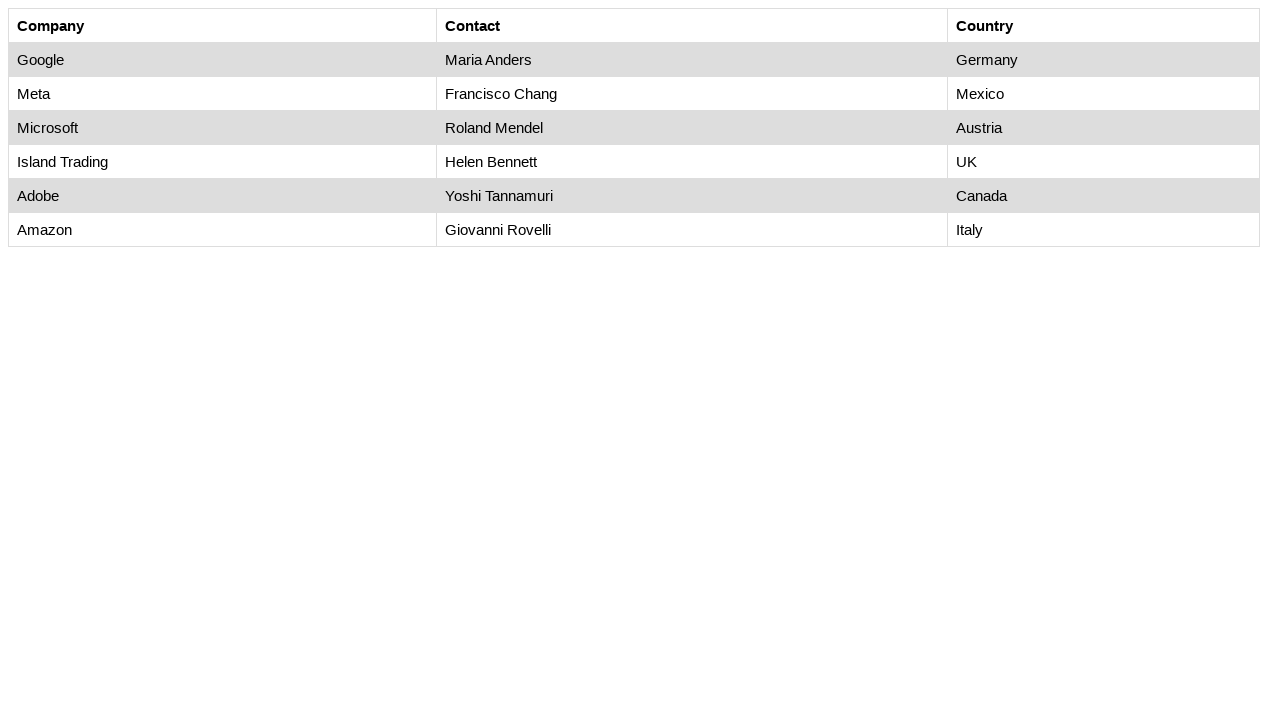

Verified cell at row 4, column 1 is visible
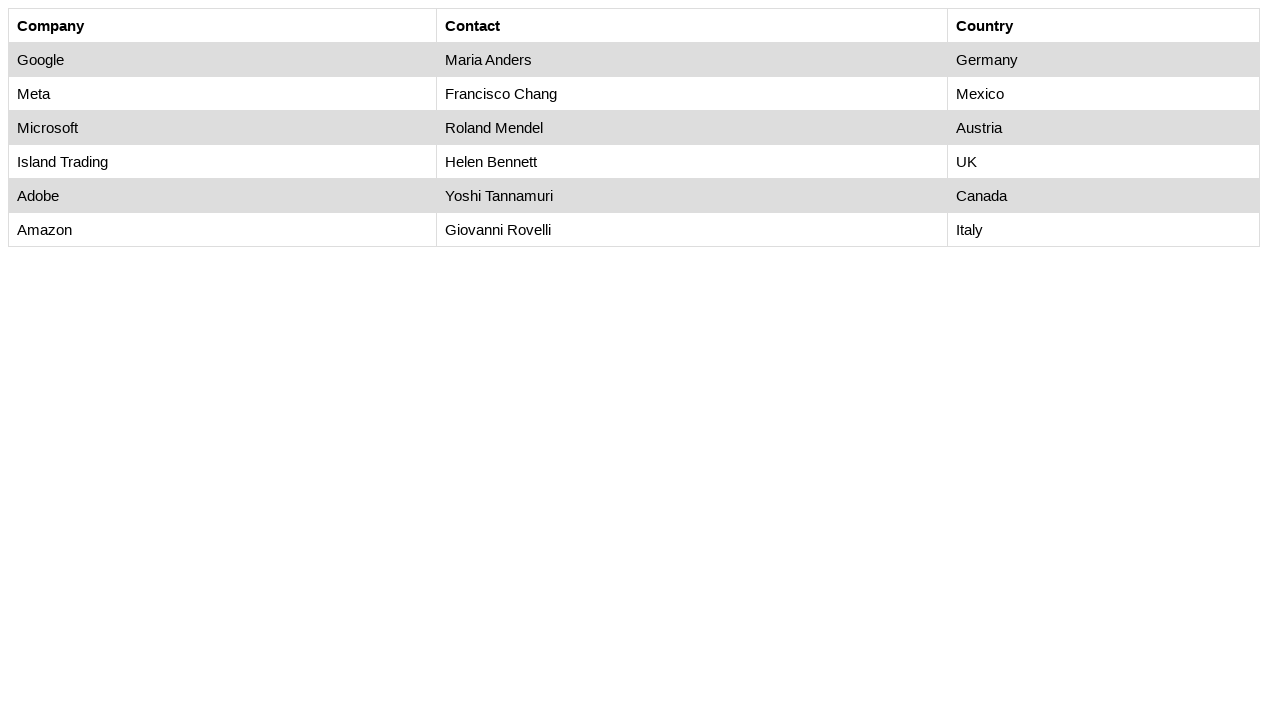

Verified cell at row 4, column 2 is visible
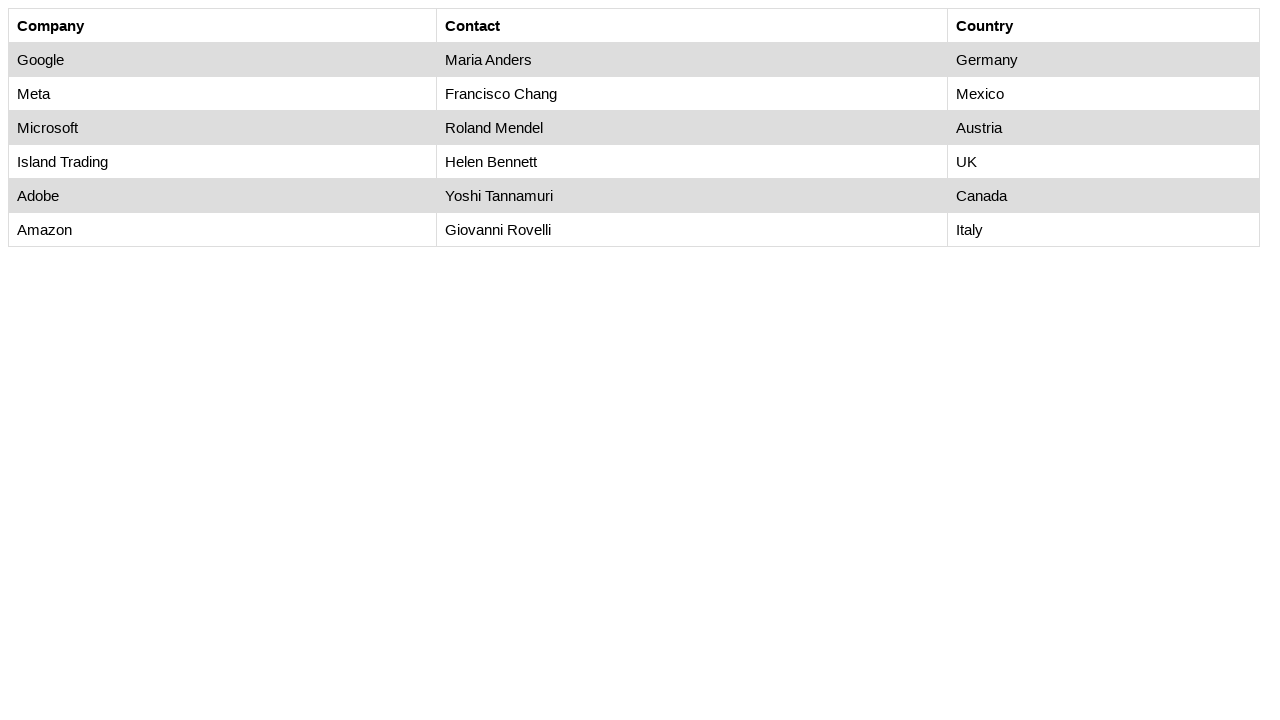

Verified cell at row 4, column 3 is visible
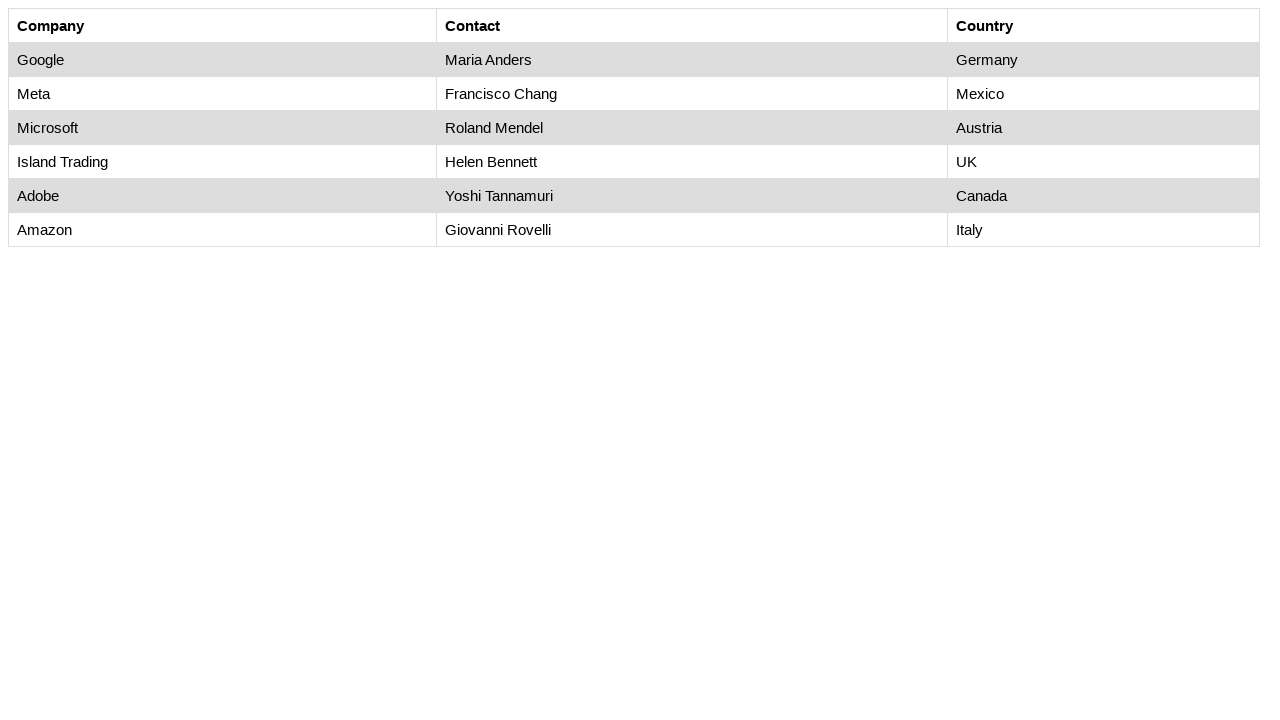

Verified cell at row 5, column 1 is visible
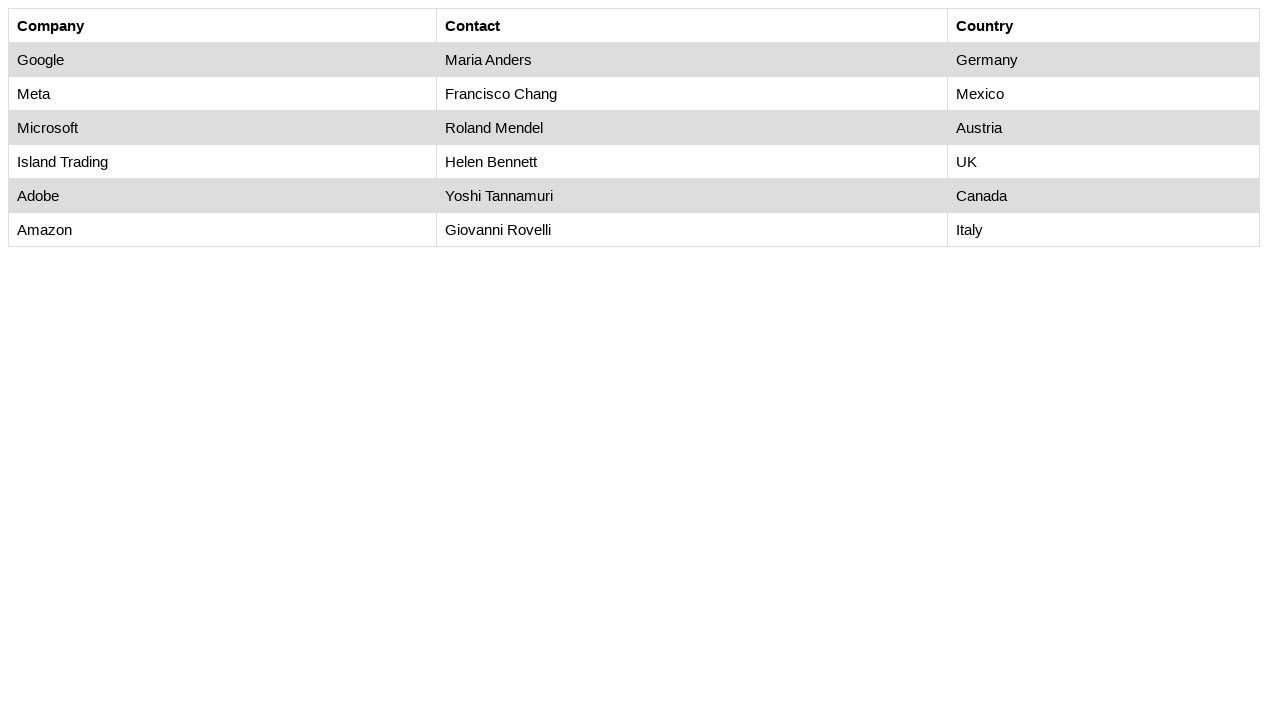

Verified cell at row 5, column 2 is visible
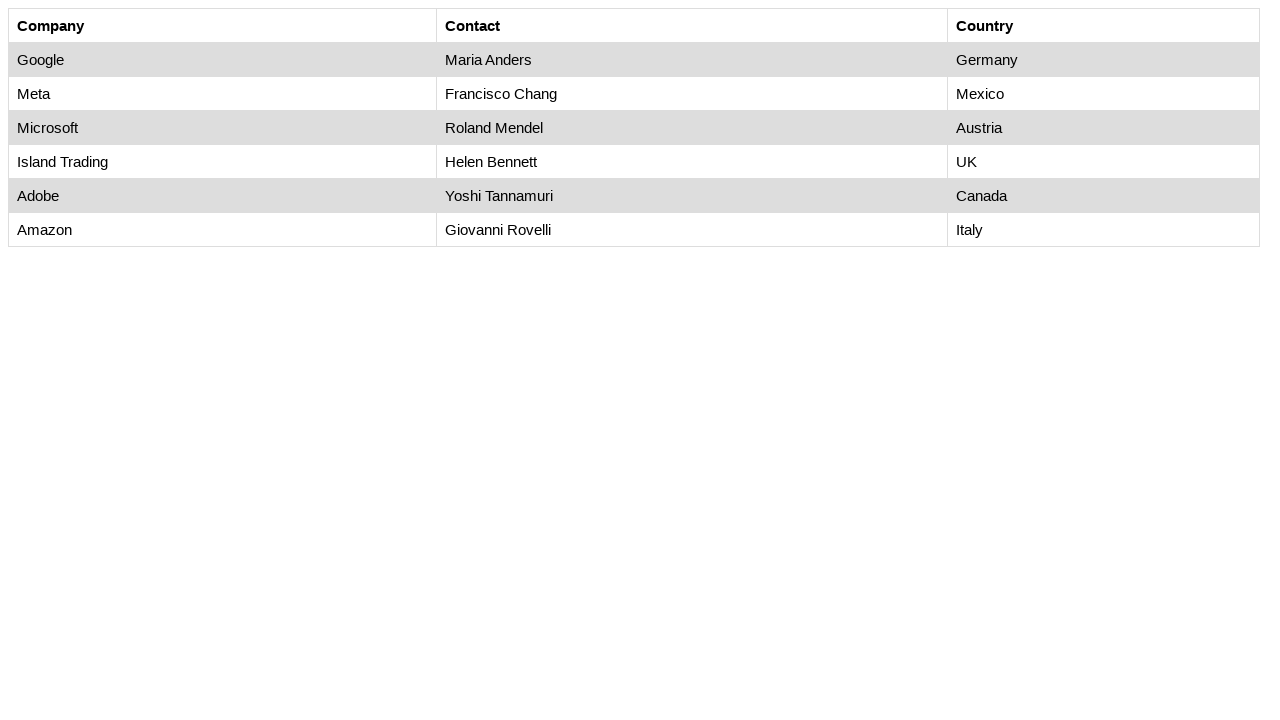

Verified cell at row 5, column 3 is visible
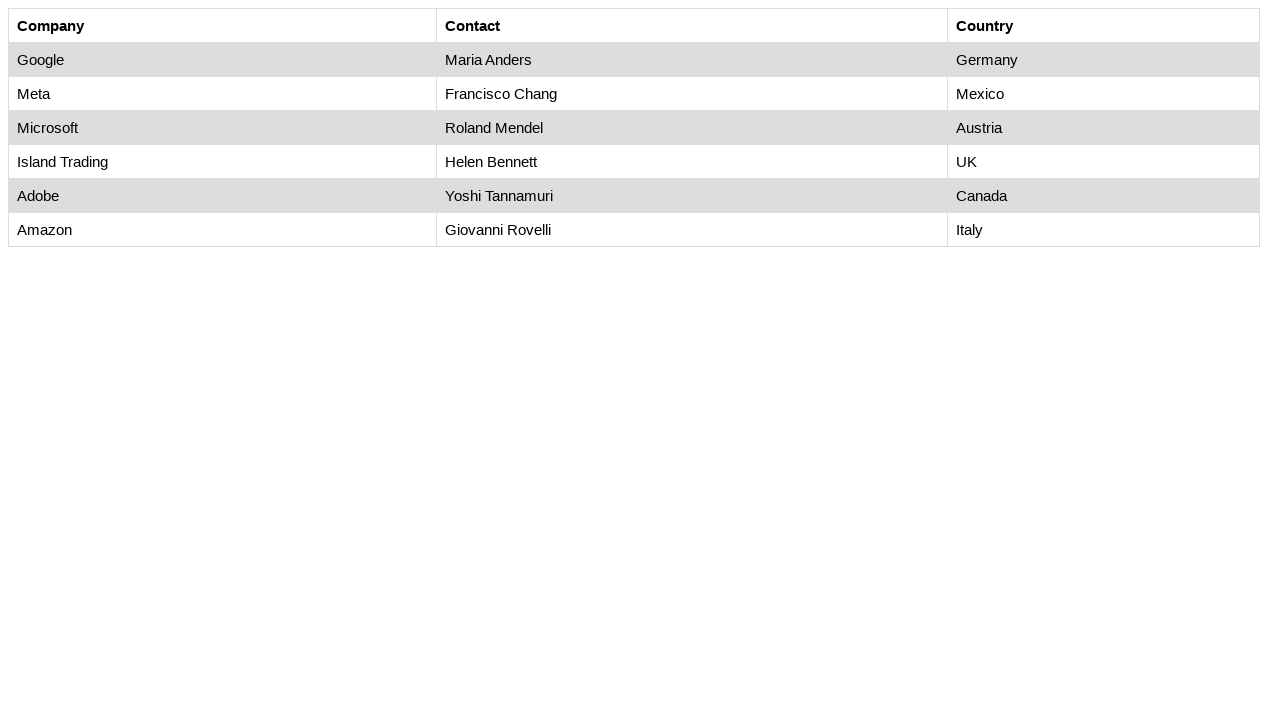

Verified cell at row 6, column 1 is visible
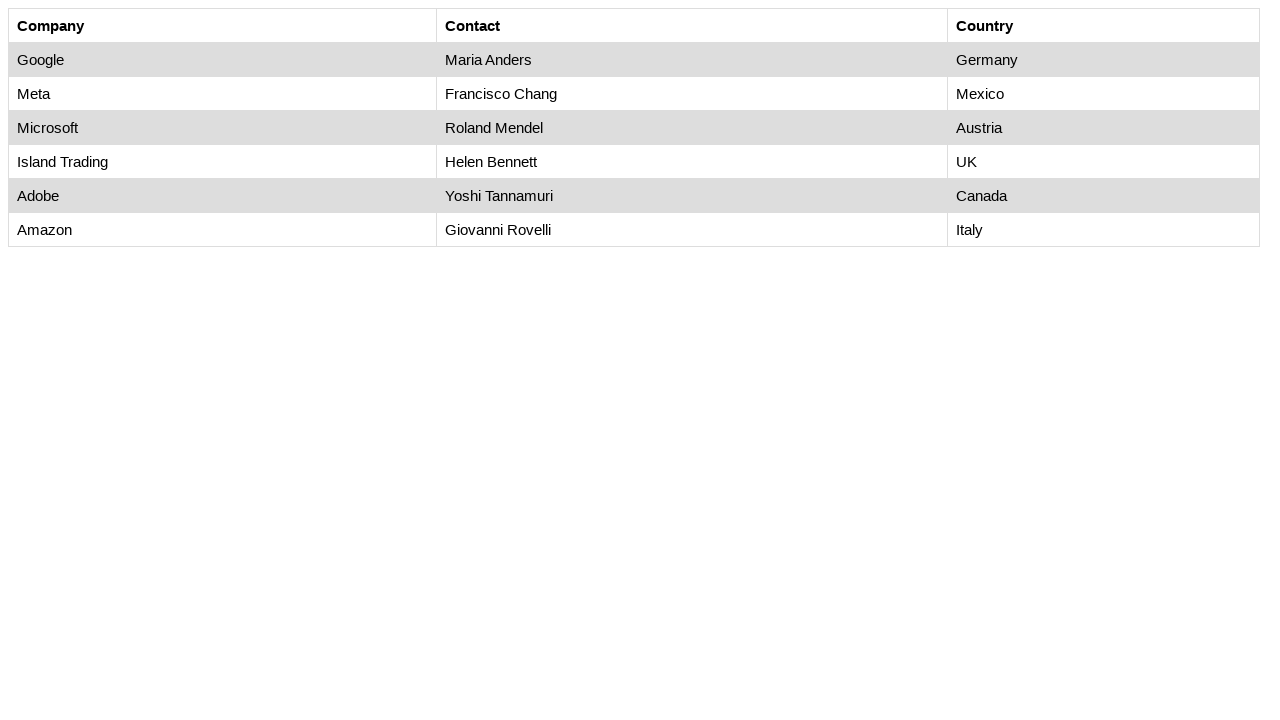

Verified cell at row 6, column 2 is visible
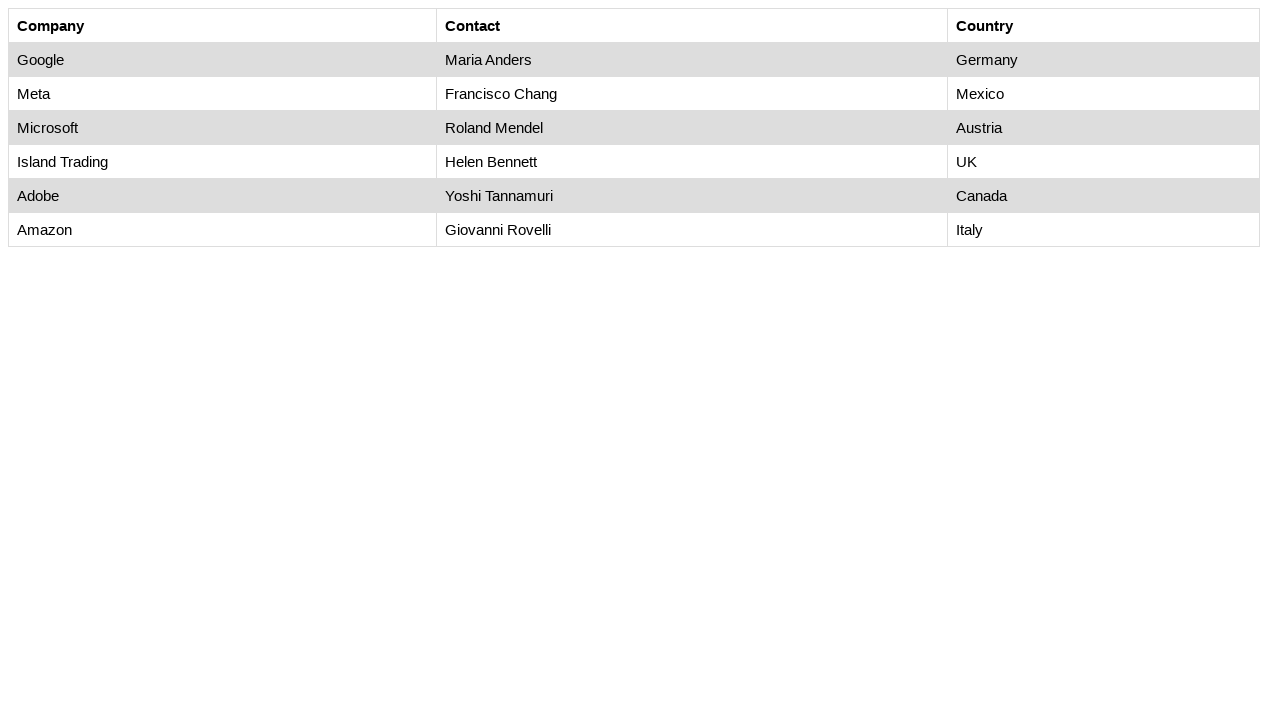

Verified cell at row 6, column 3 is visible
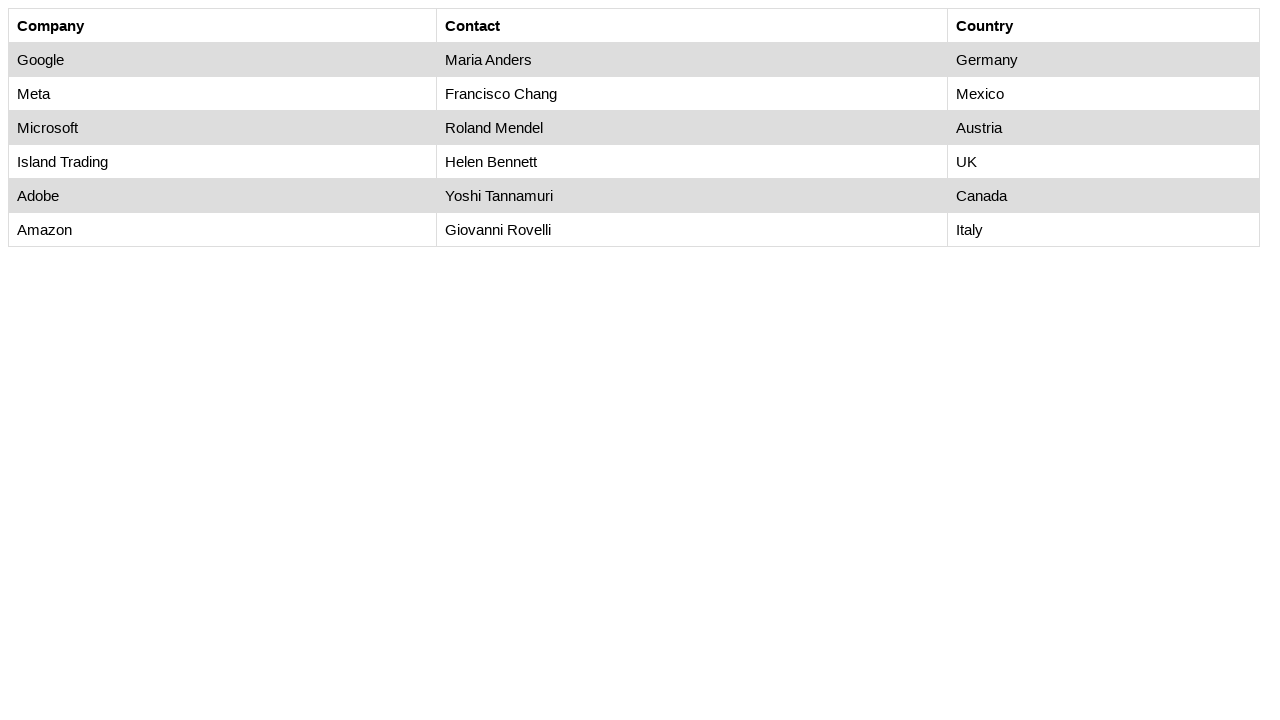

Verified cell at row 7, column 1 is visible
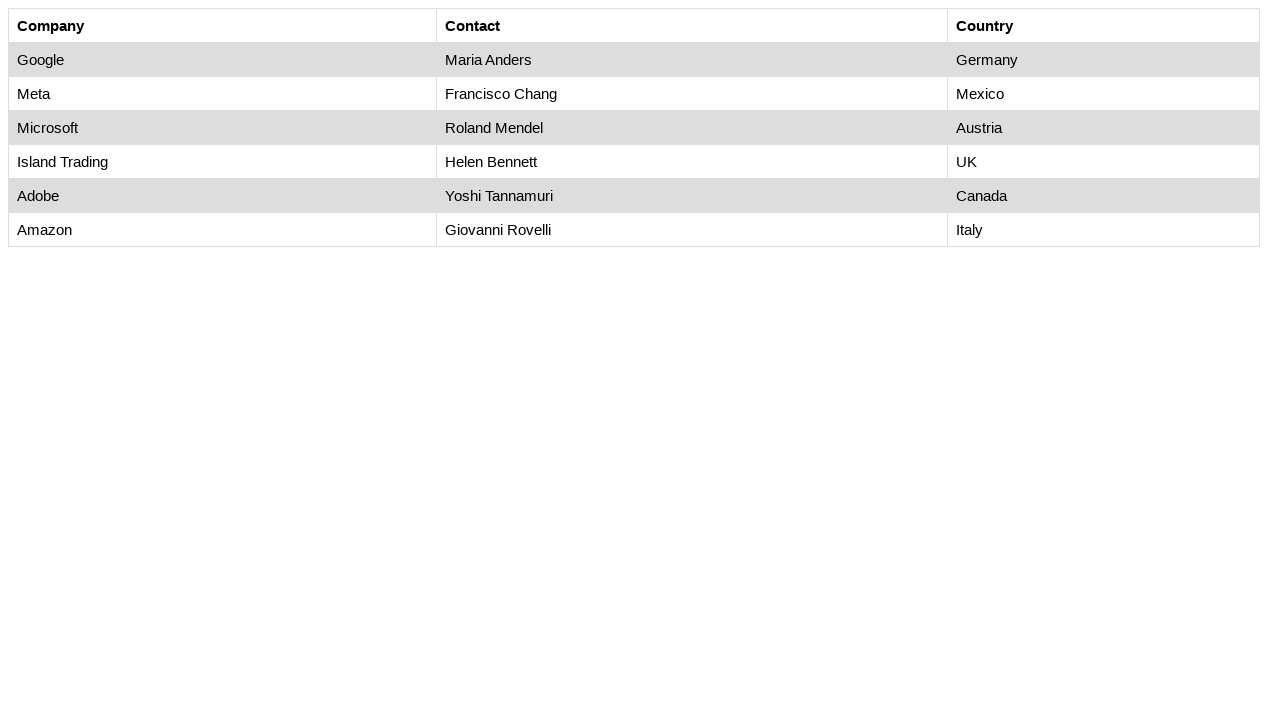

Verified cell at row 7, column 2 is visible
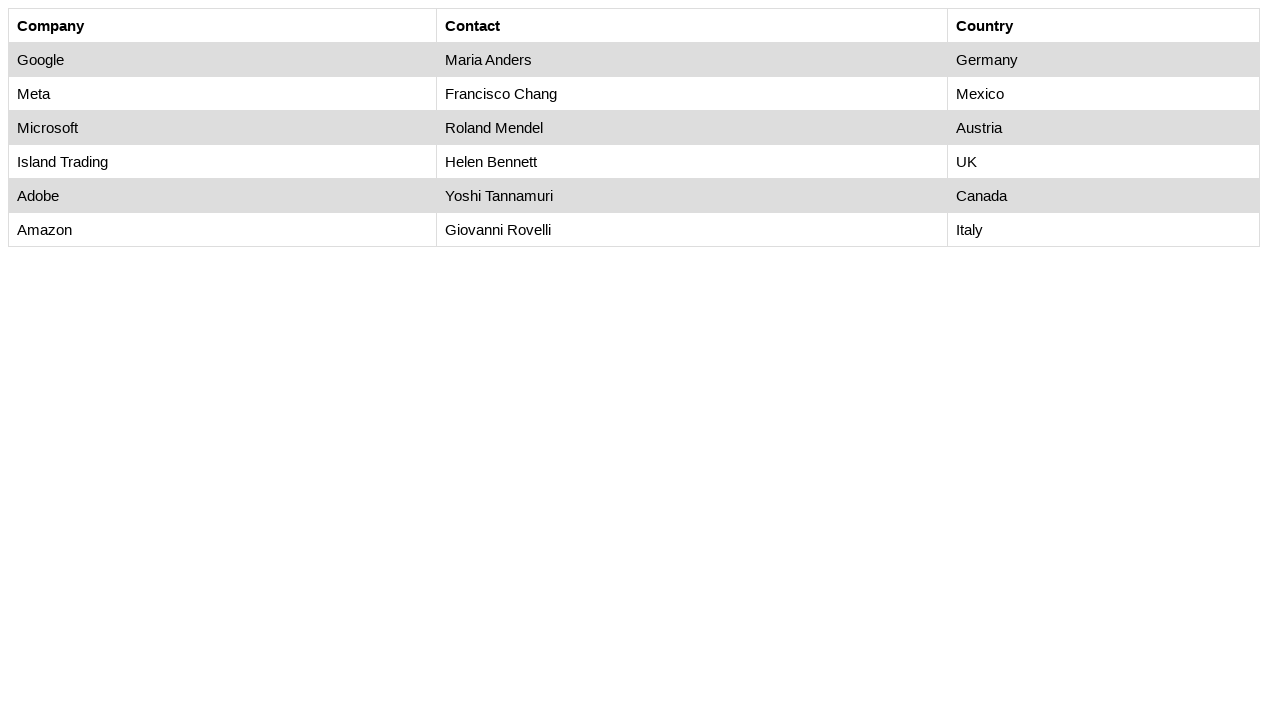

Verified cell at row 7, column 3 is visible
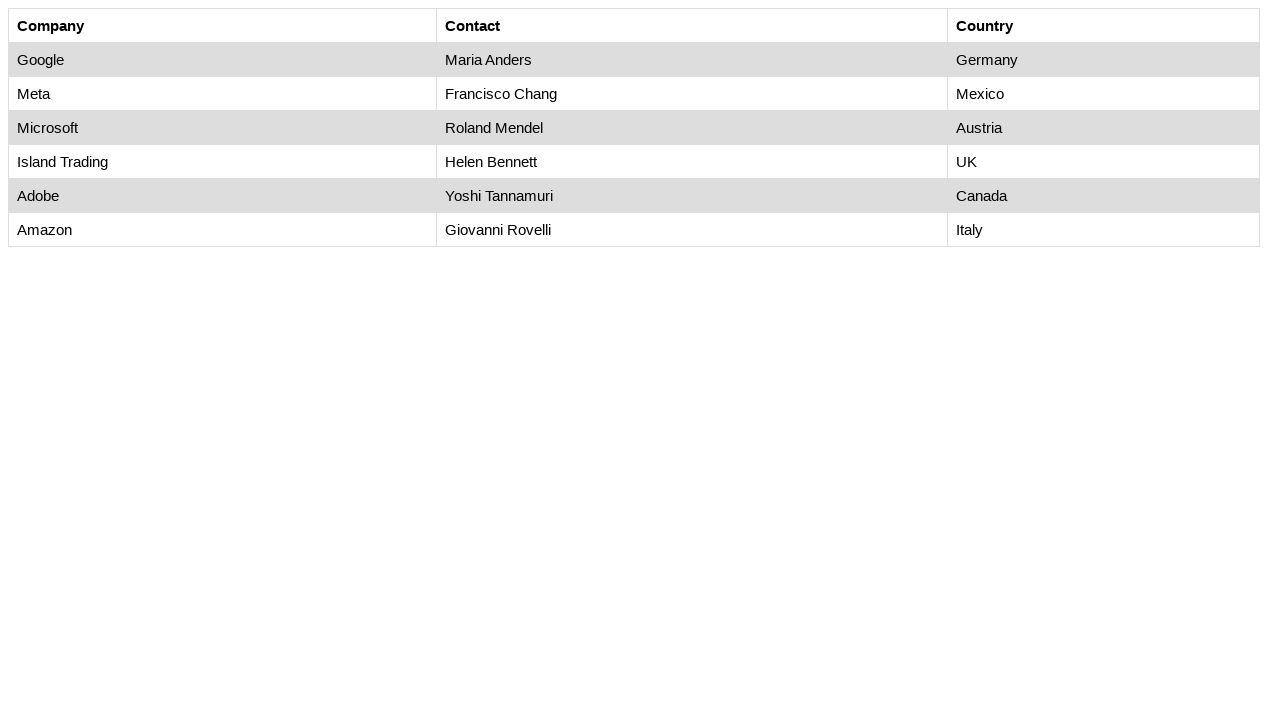

Retrieved text content from cell at row 2, column 1
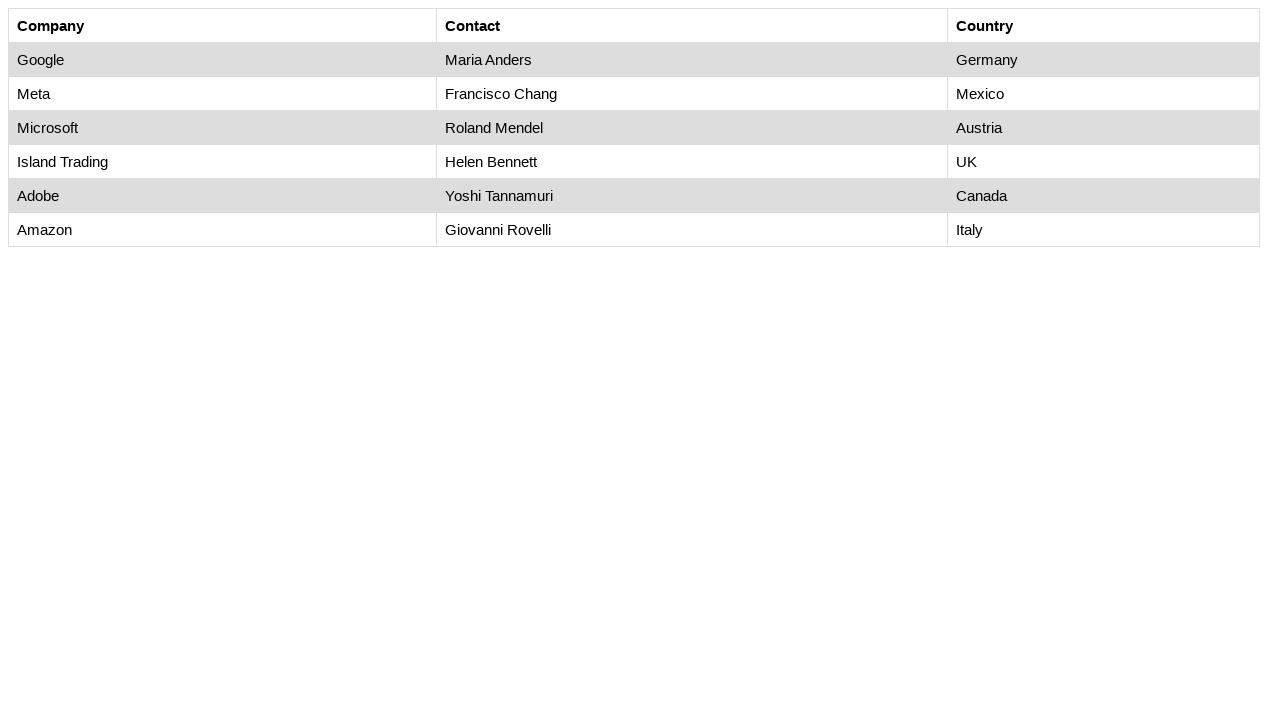

Retrieved text content from cell at row 2, column 2
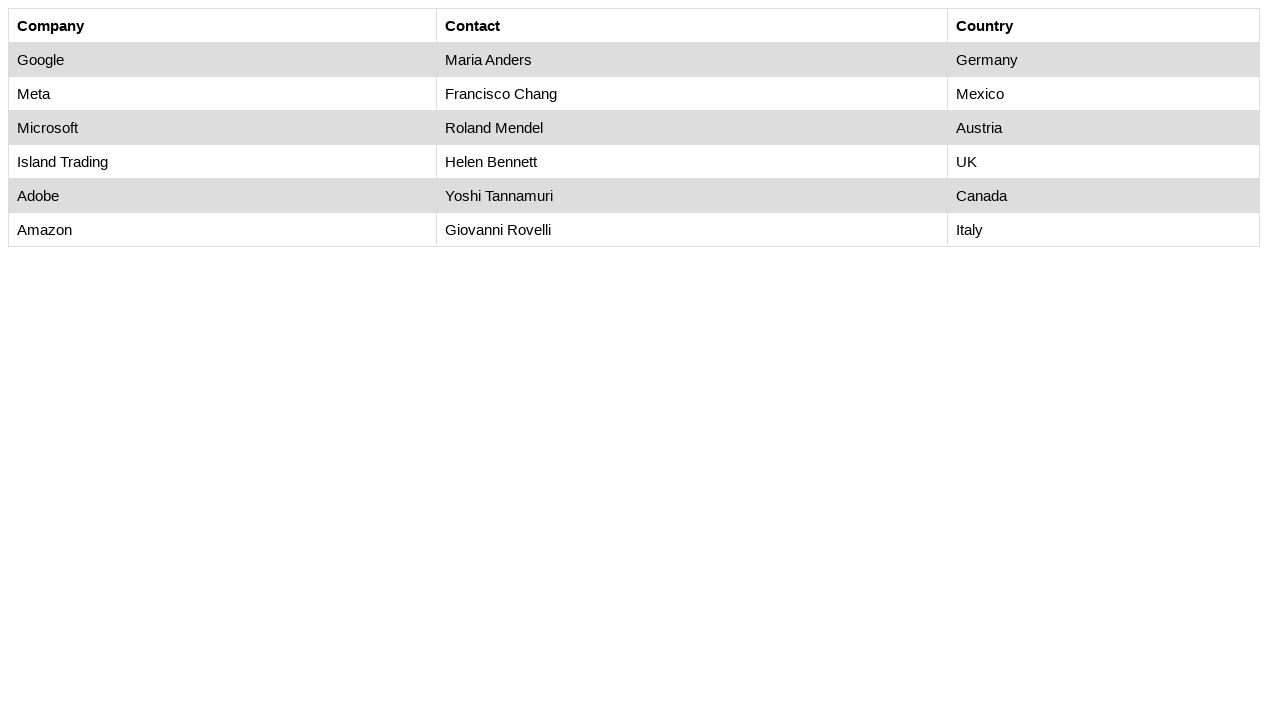

Retrieved text content from cell at row 2, column 3
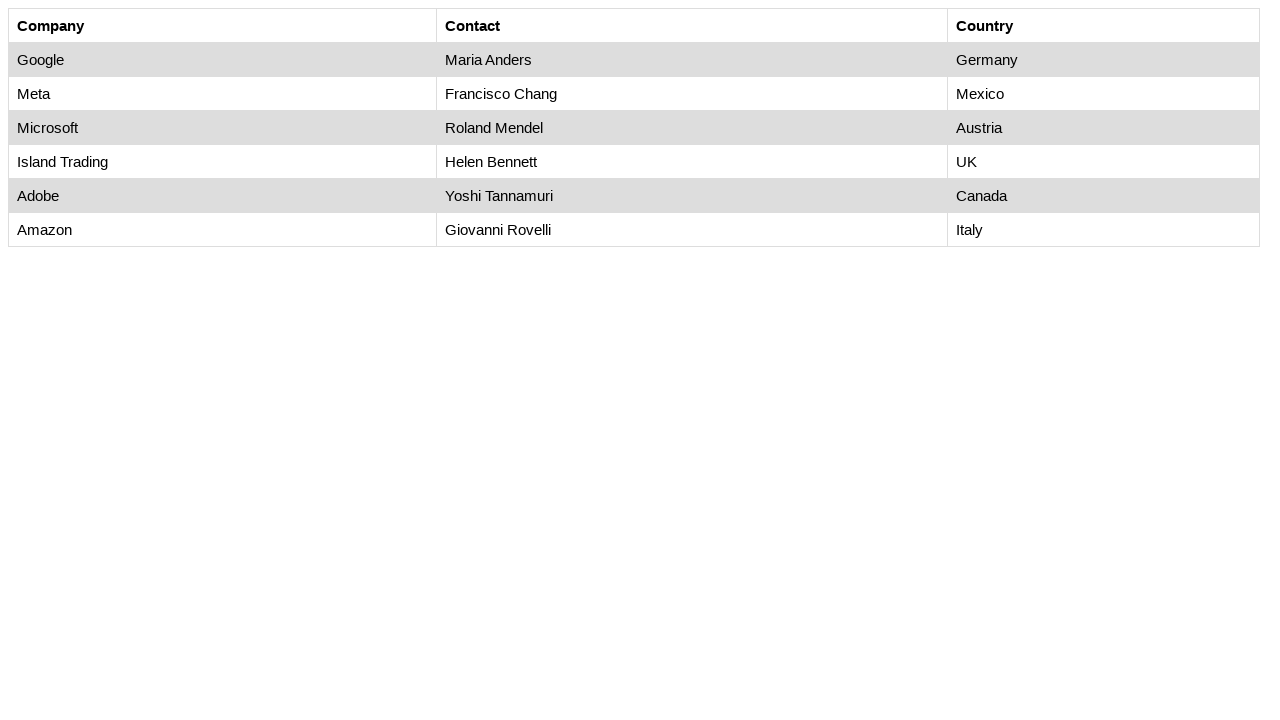

Retrieved text content from cell at row 3, column 1
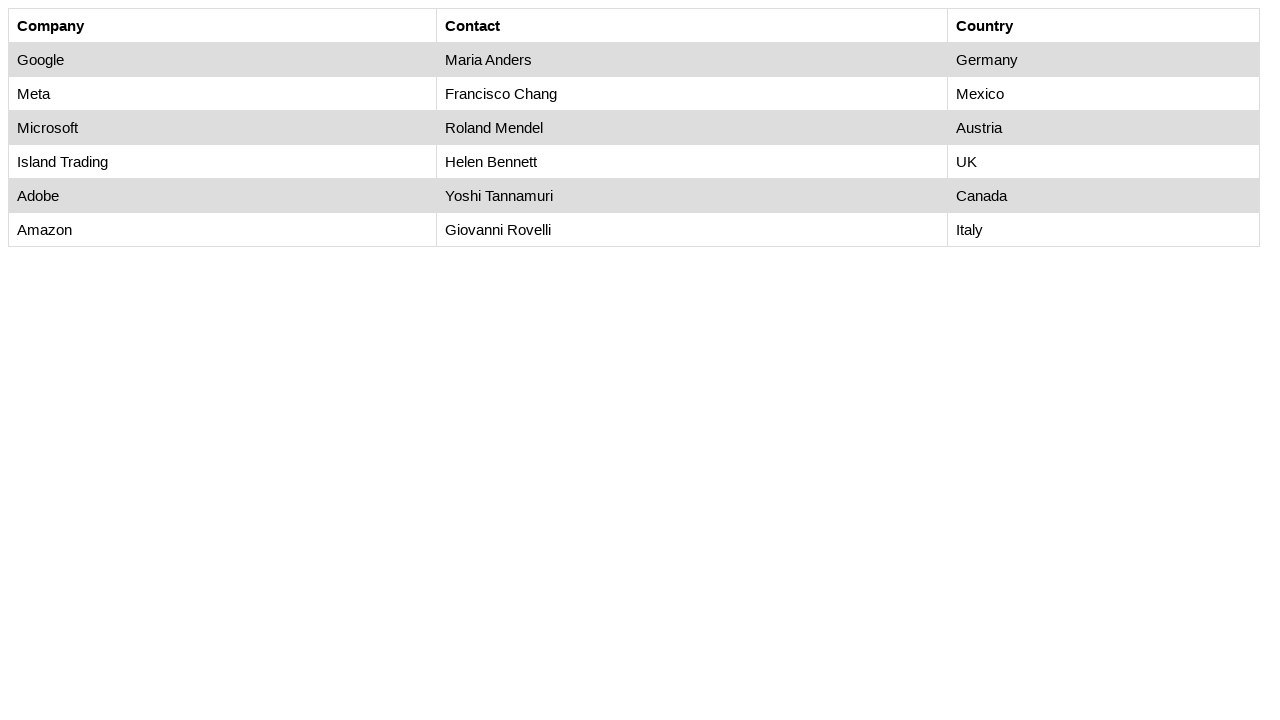

Retrieved text content from cell at row 3, column 2
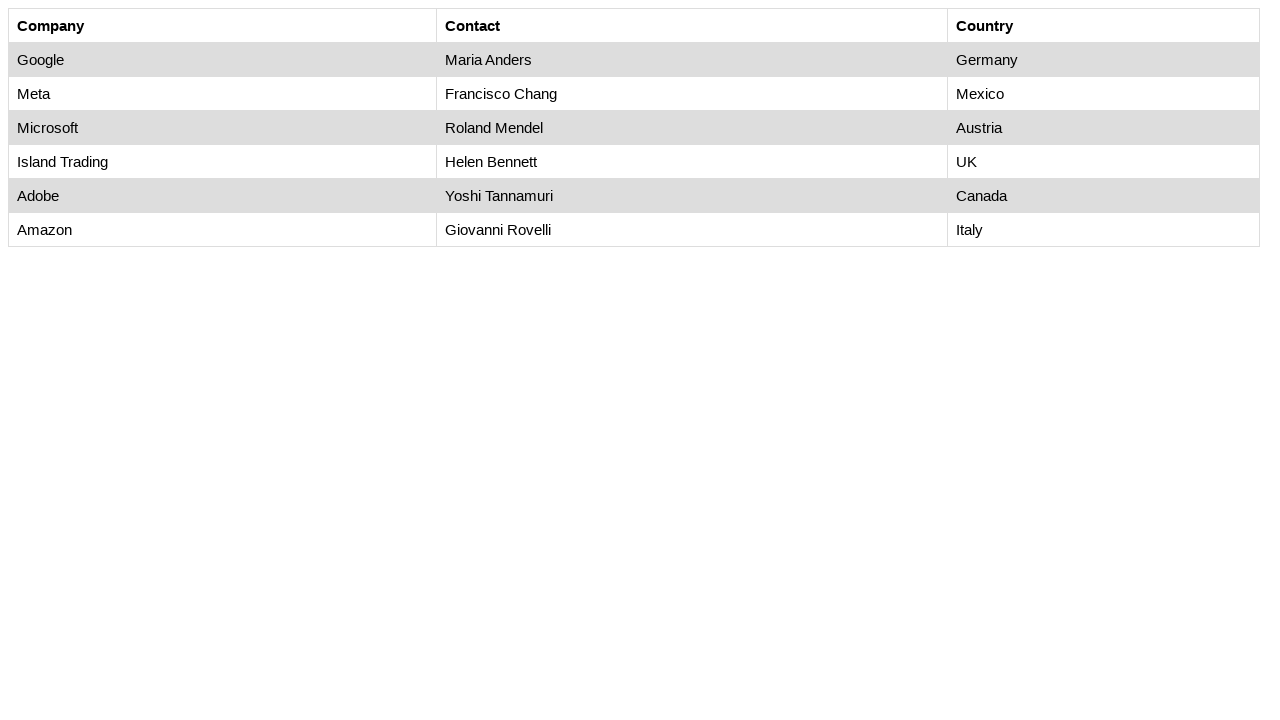

Retrieved text content from cell at row 3, column 3
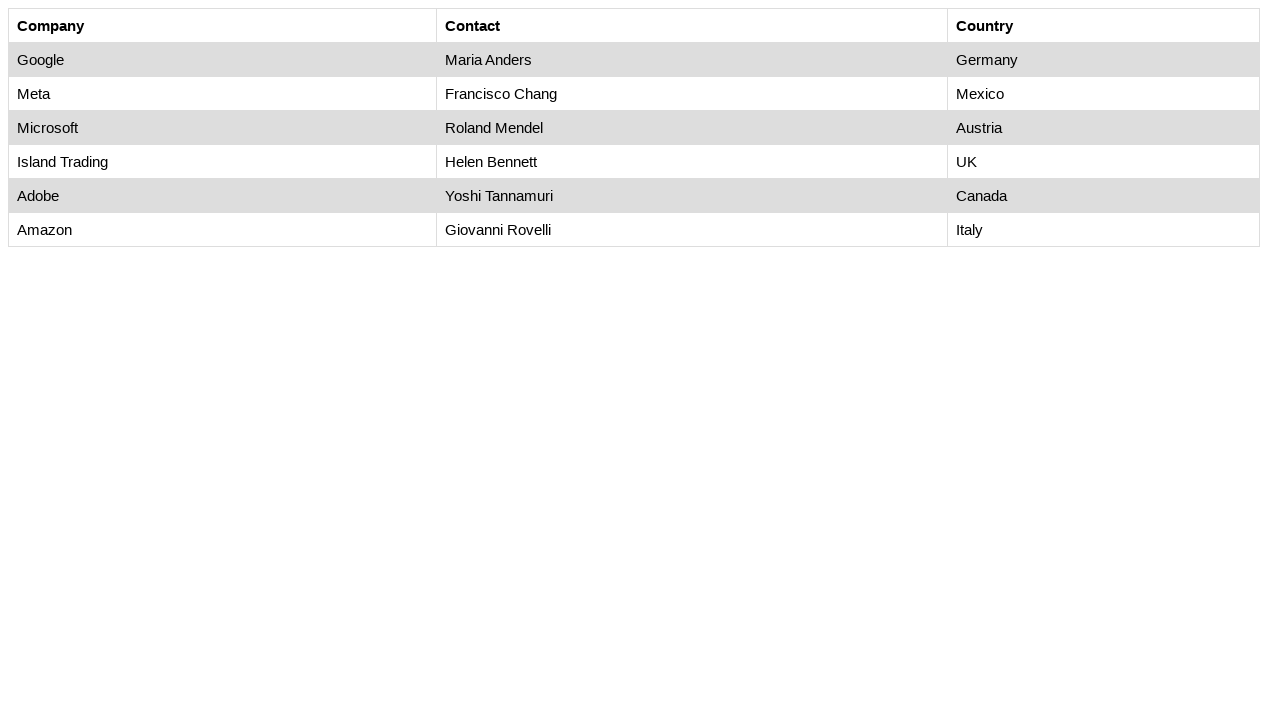

Retrieved text content from cell at row 4, column 1
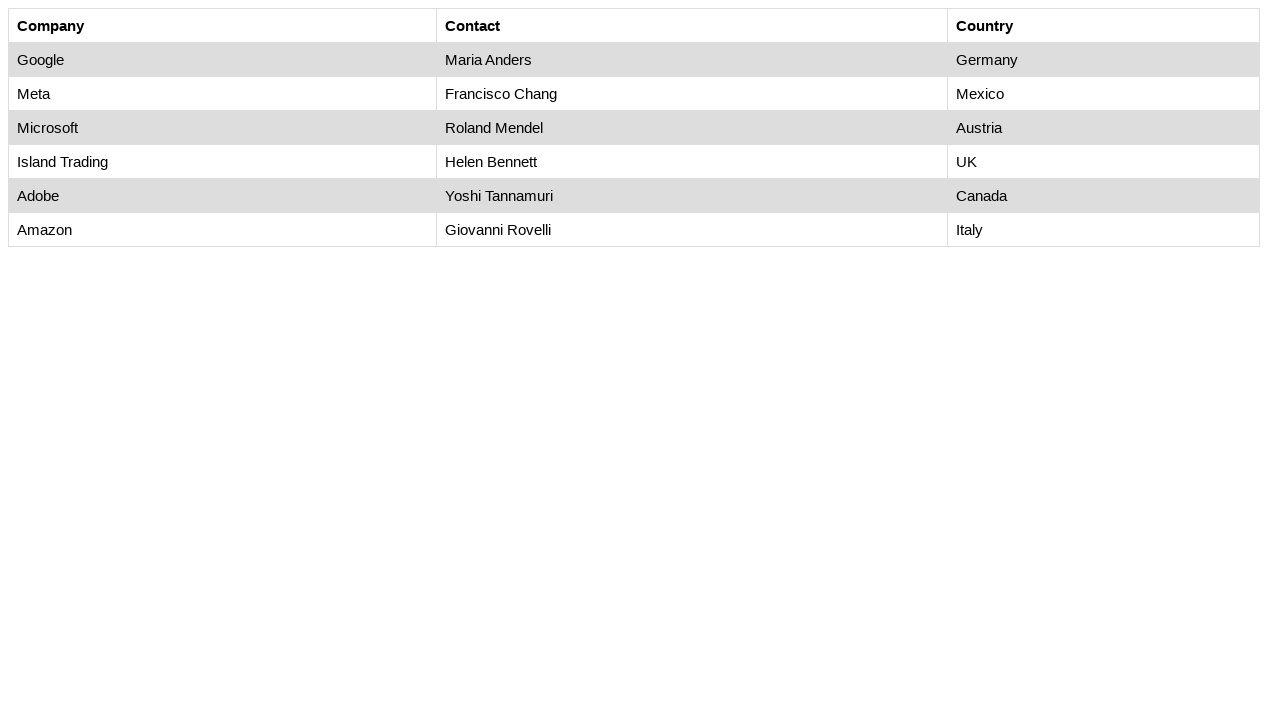

Retrieved text content from cell at row 4, column 2
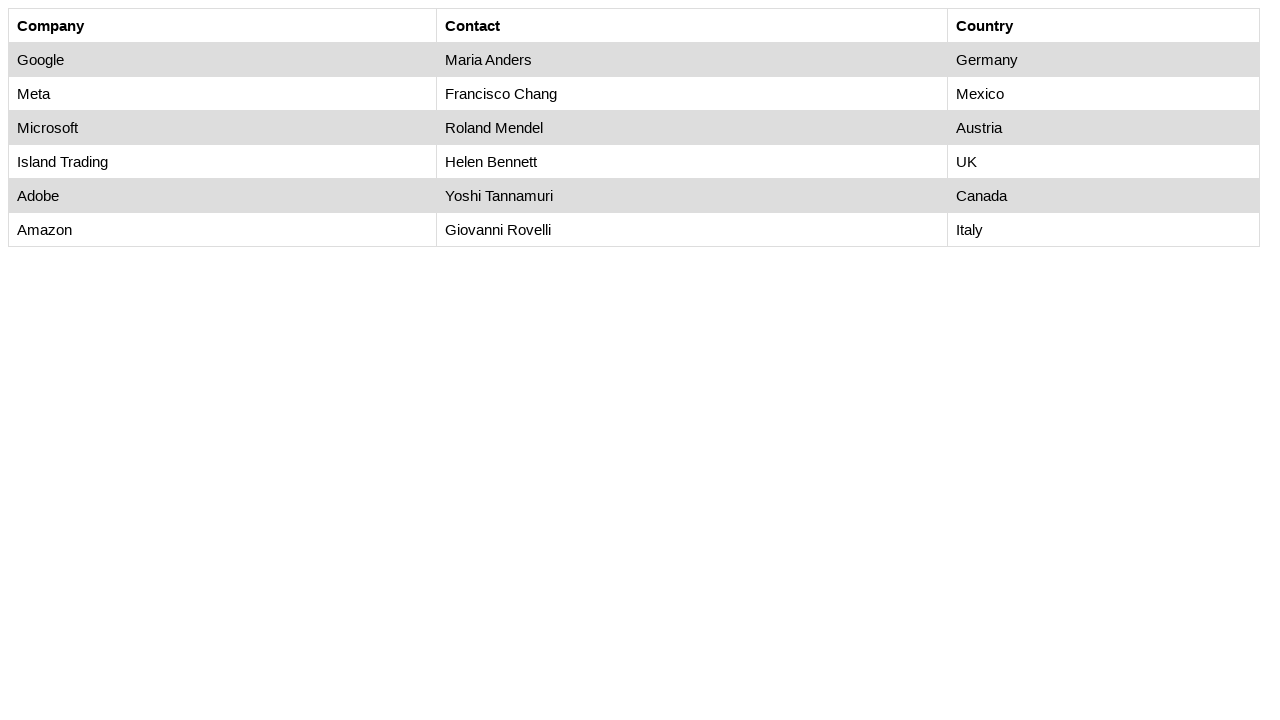

Retrieved text content from cell at row 4, column 3
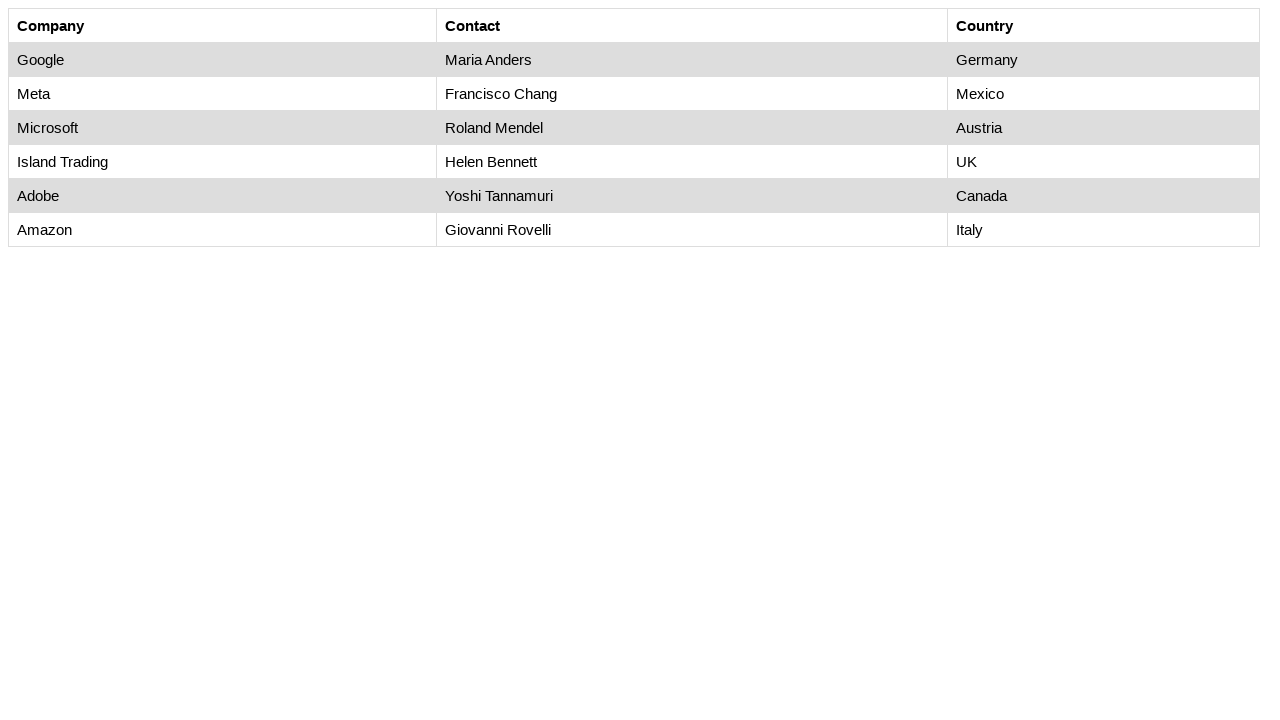

Retrieved text content from cell at row 5, column 1
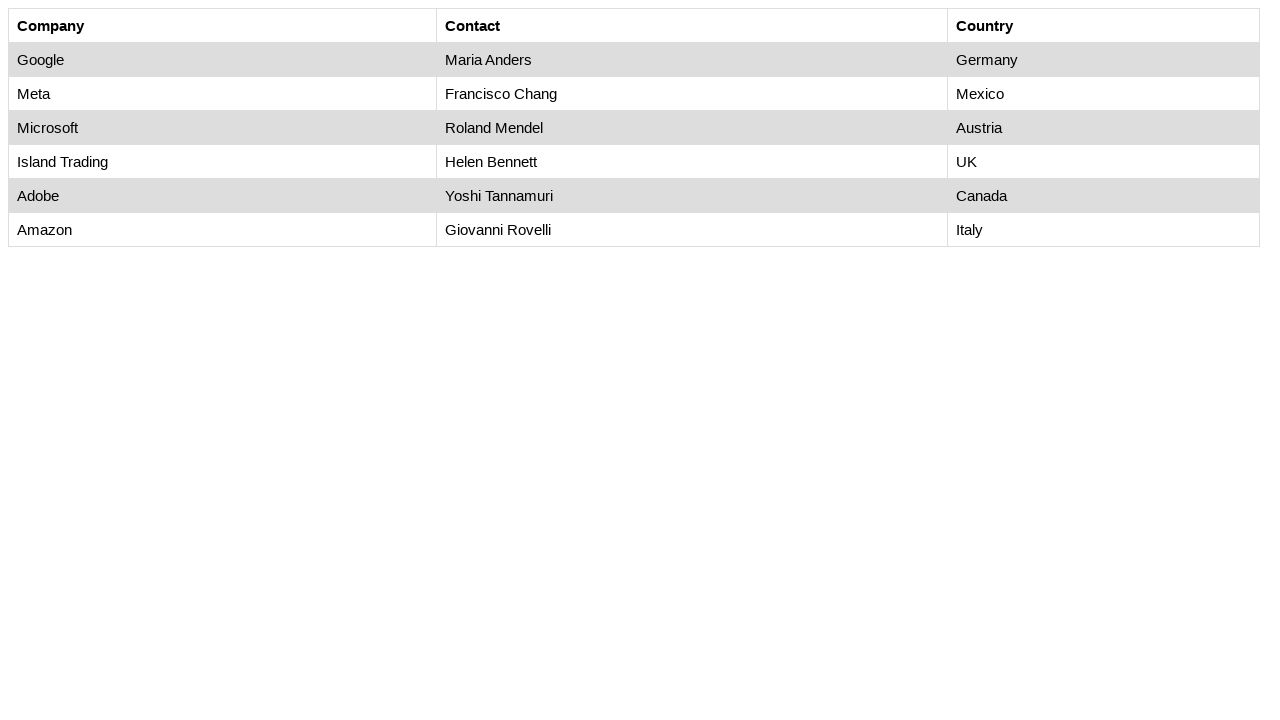

Retrieved text content from cell at row 5, column 2
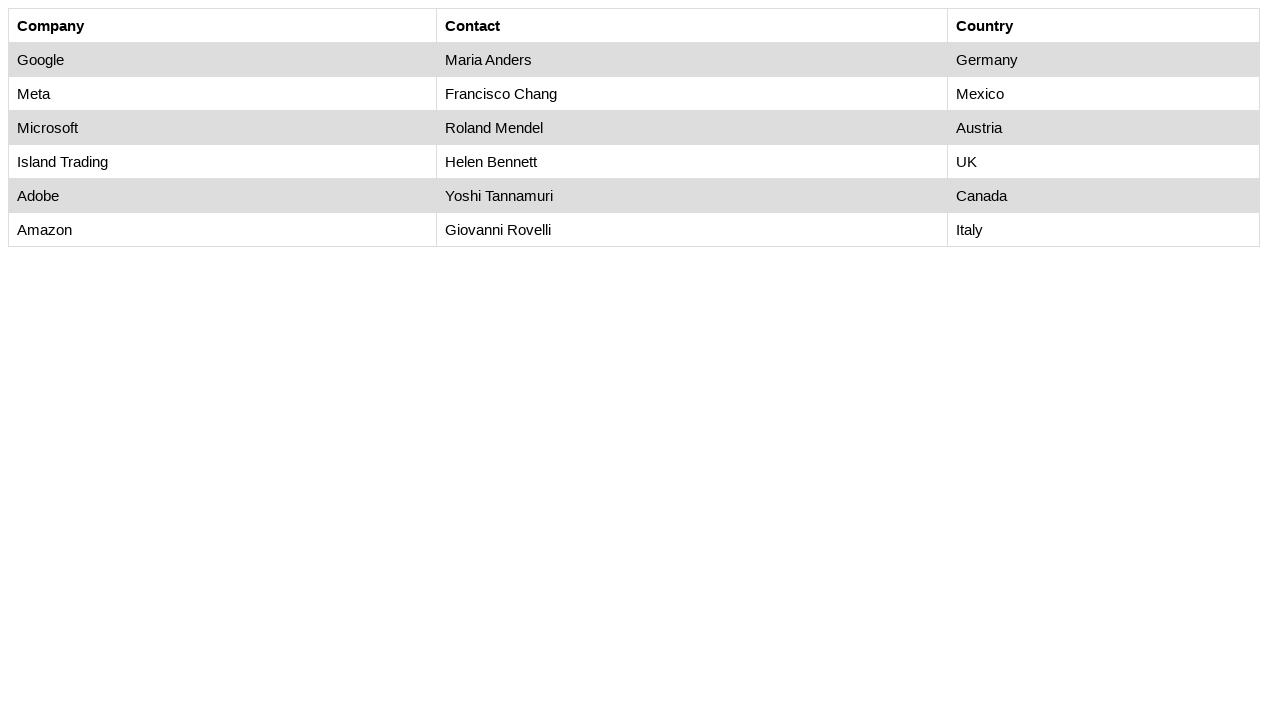

Found Helen Bennett and verified adjacent country cell is visible
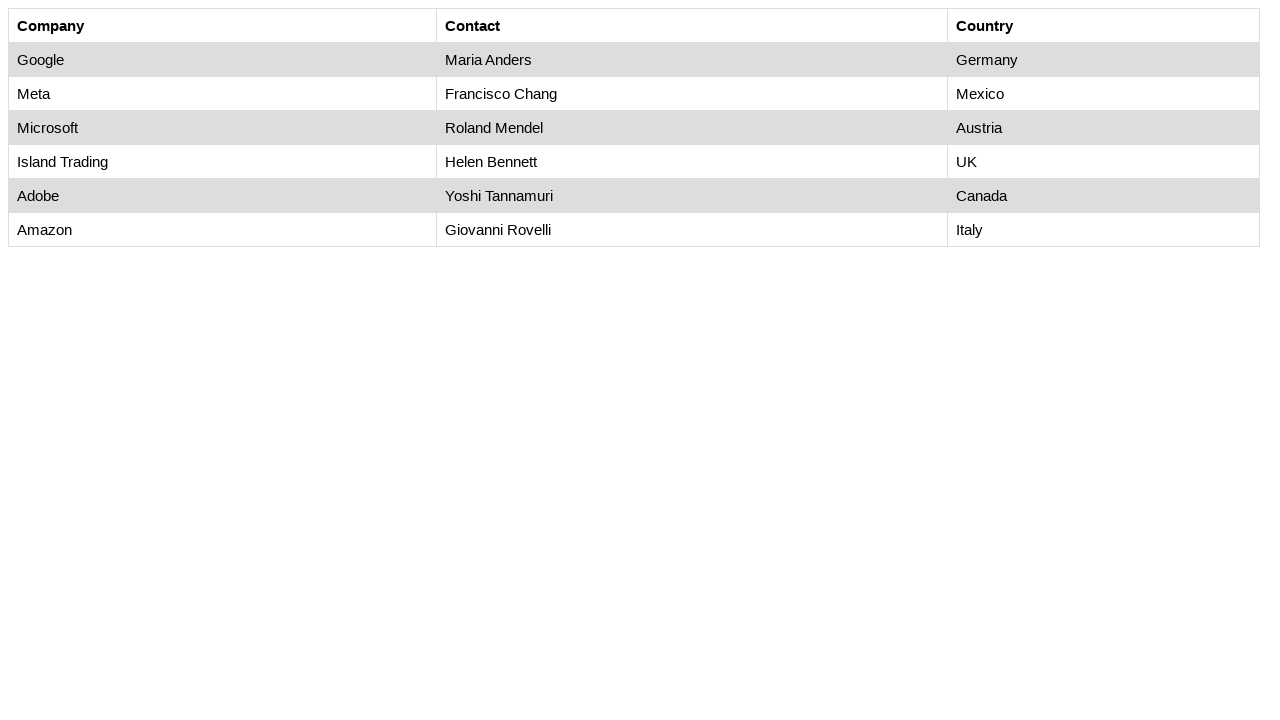

Retrieved text content from cell at row 6, column 1
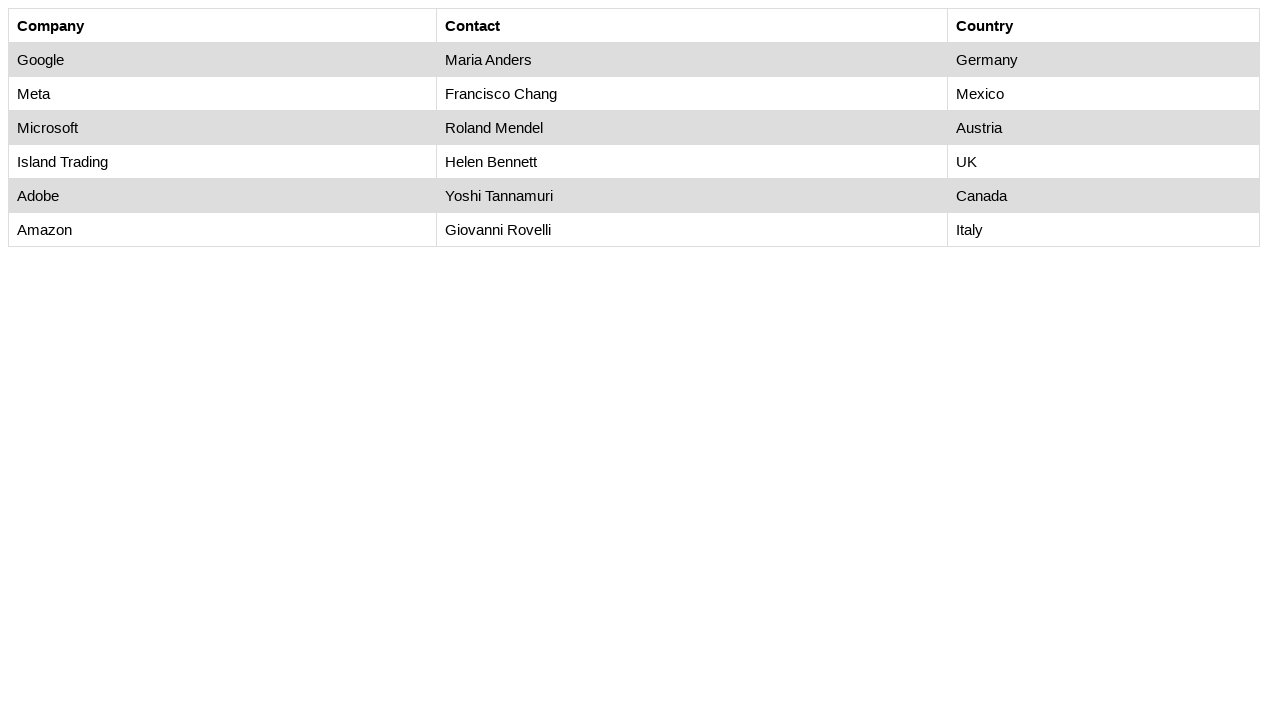

Retrieved text content from cell at row 6, column 2
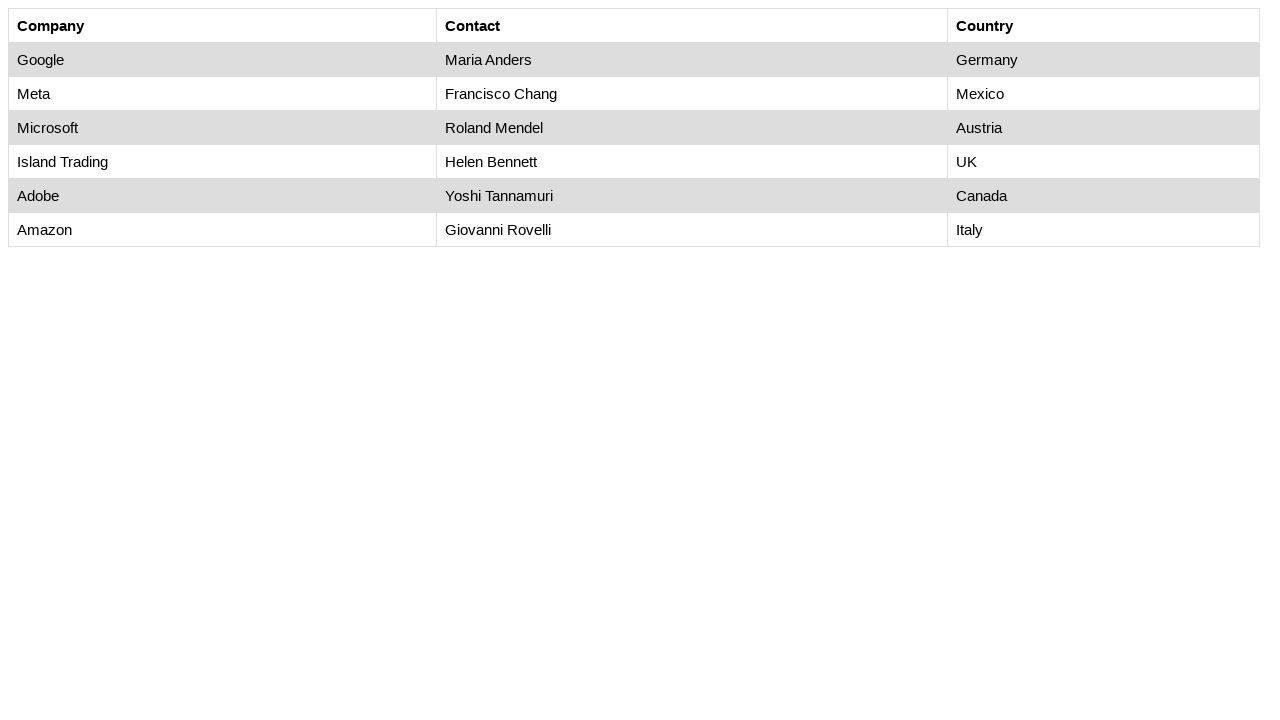

Retrieved text content from cell at row 6, column 3
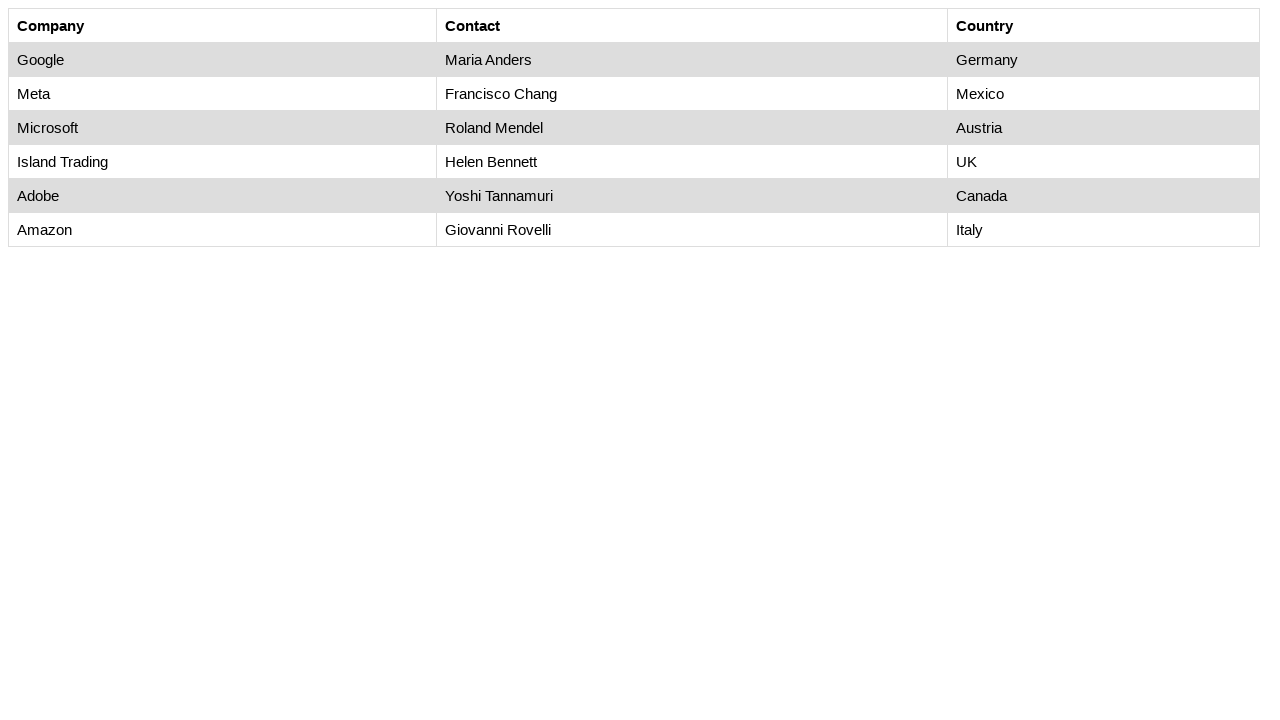

Retrieved text content from cell at row 7, column 1
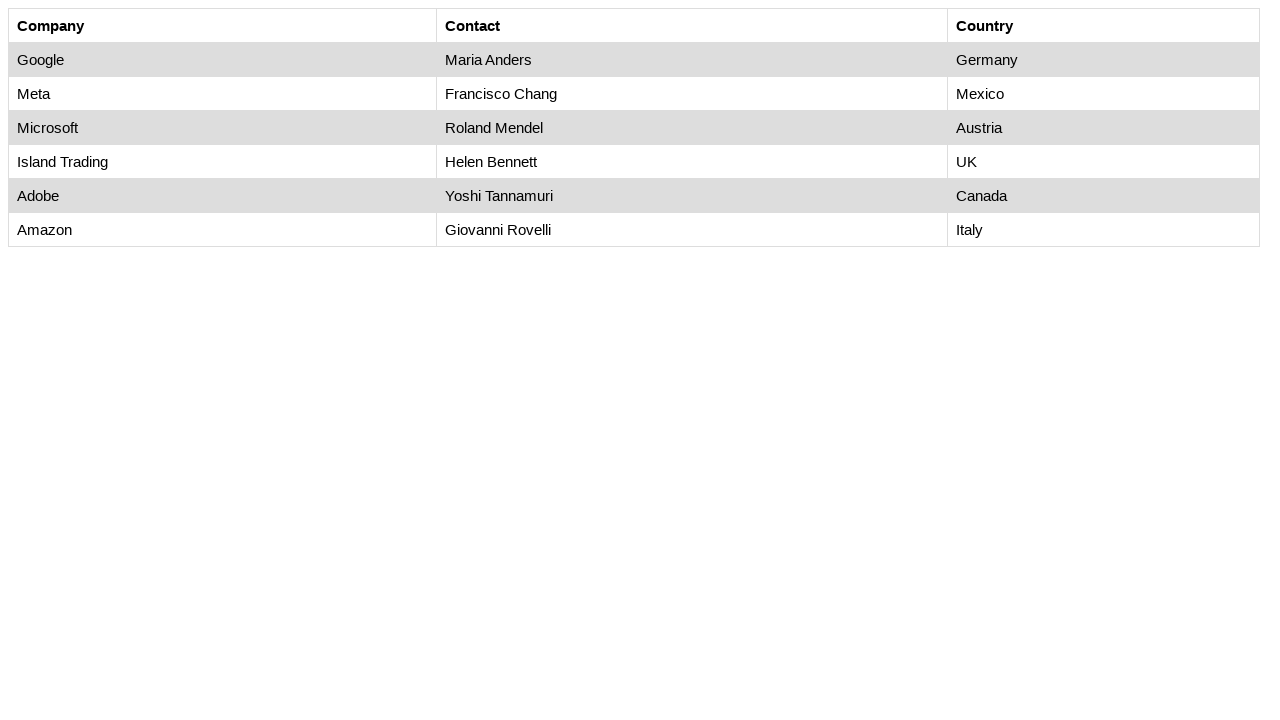

Retrieved text content from cell at row 7, column 2
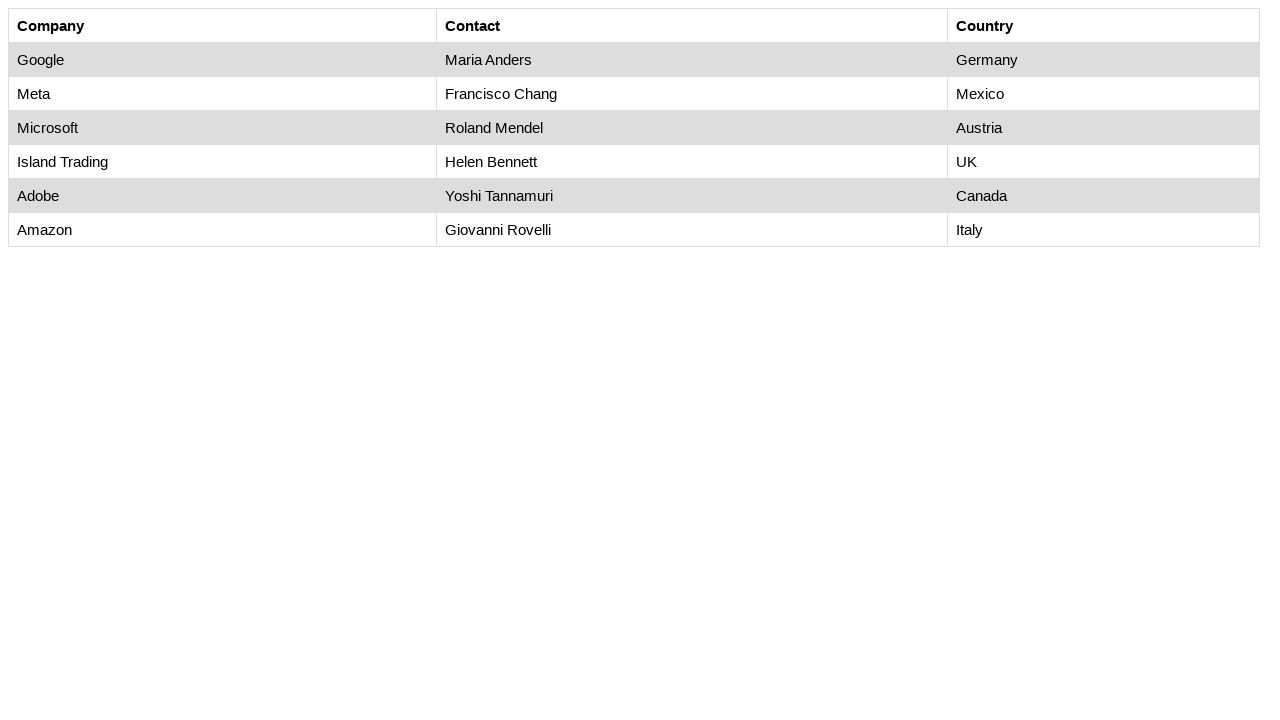

Retrieved text content from cell at row 7, column 3
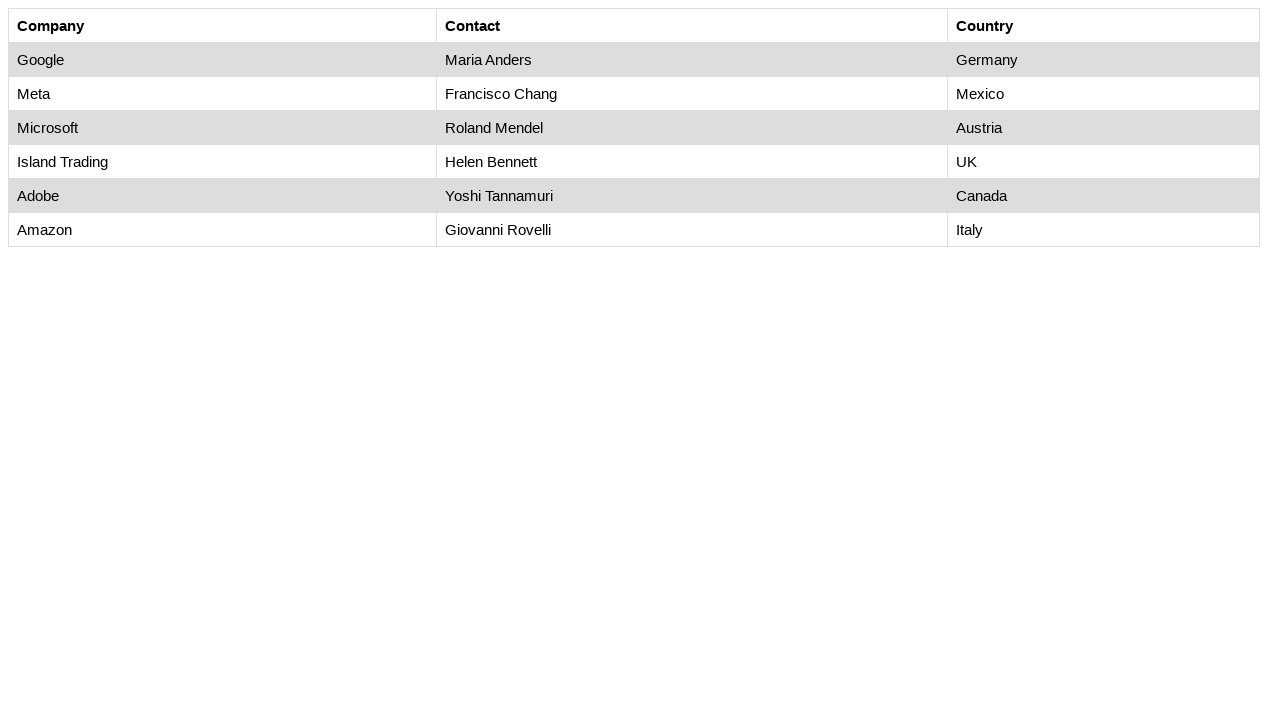

Navigated to second webtable page at https://awesomeqa.com/webtable1.html
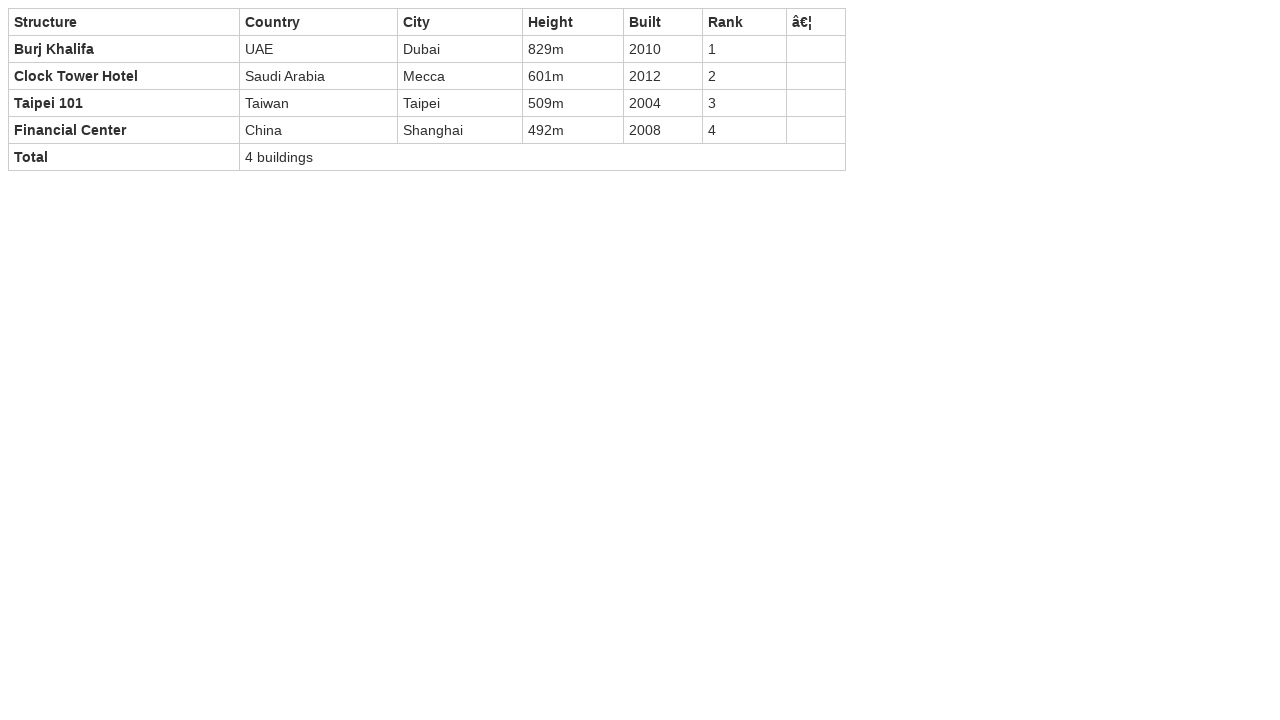

Waited for second table with summary 'Sample Table' to load
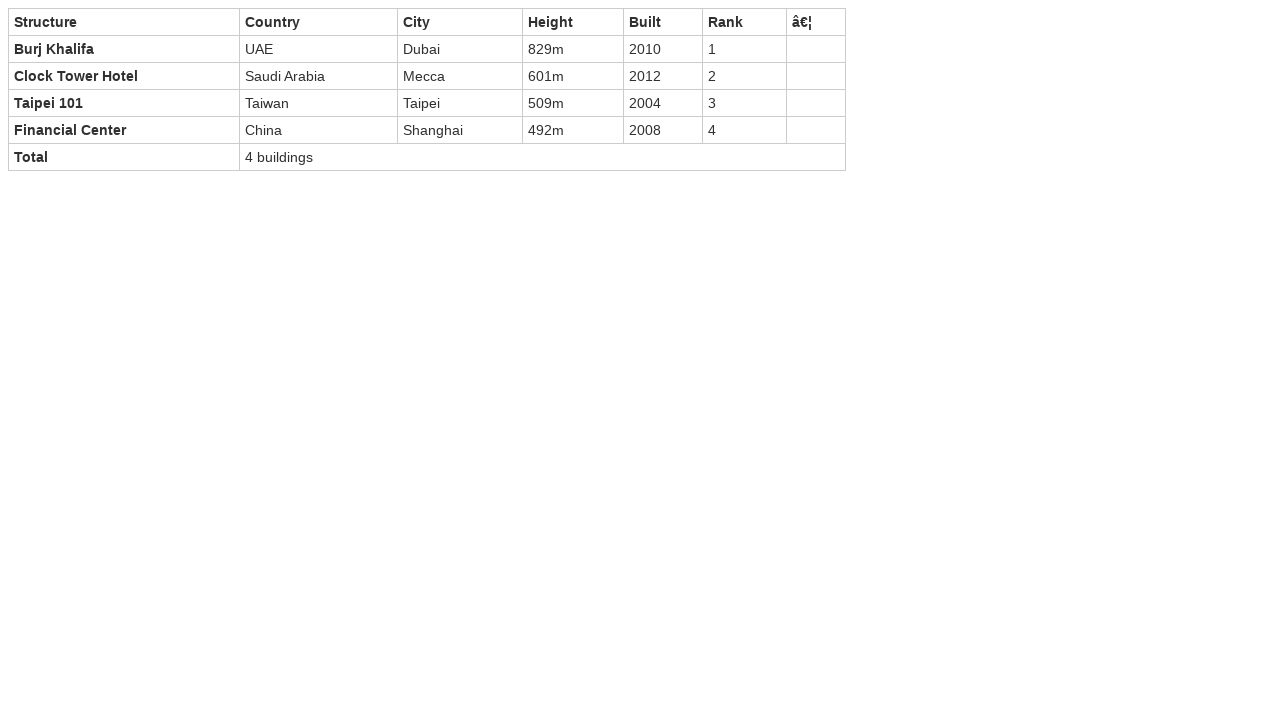

Retrieved all rows from second table
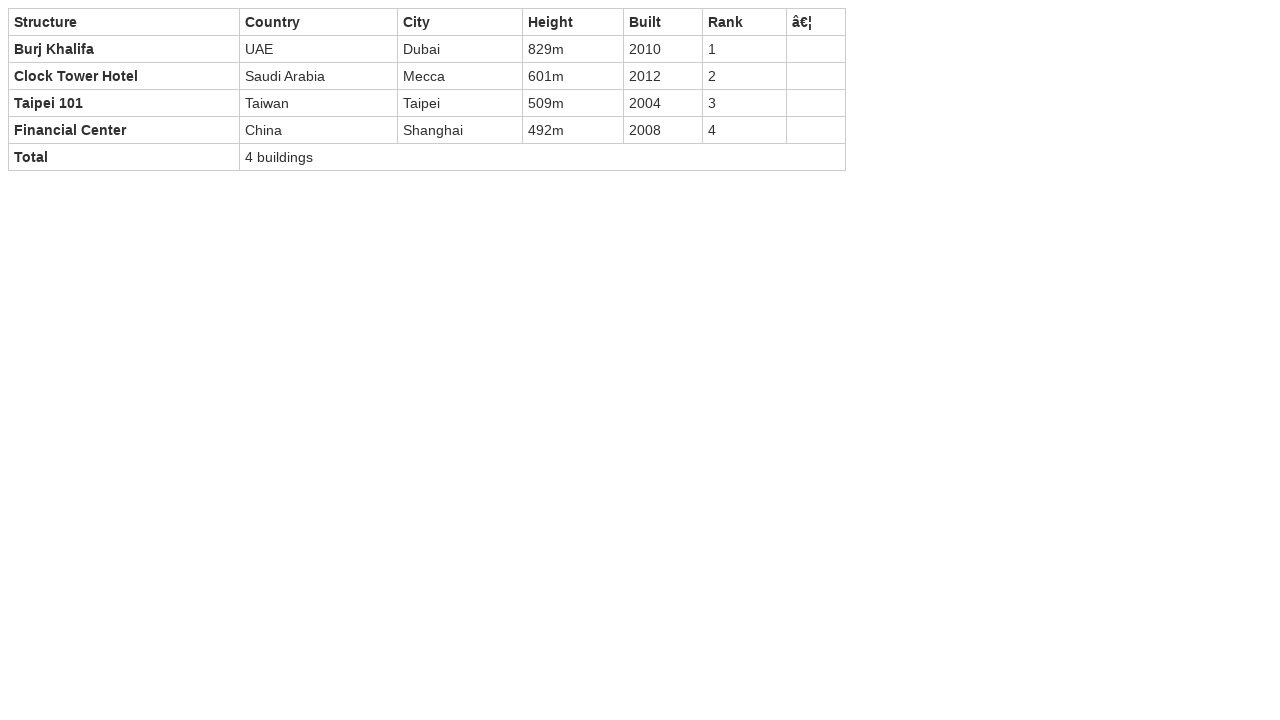

Verified table row is visible
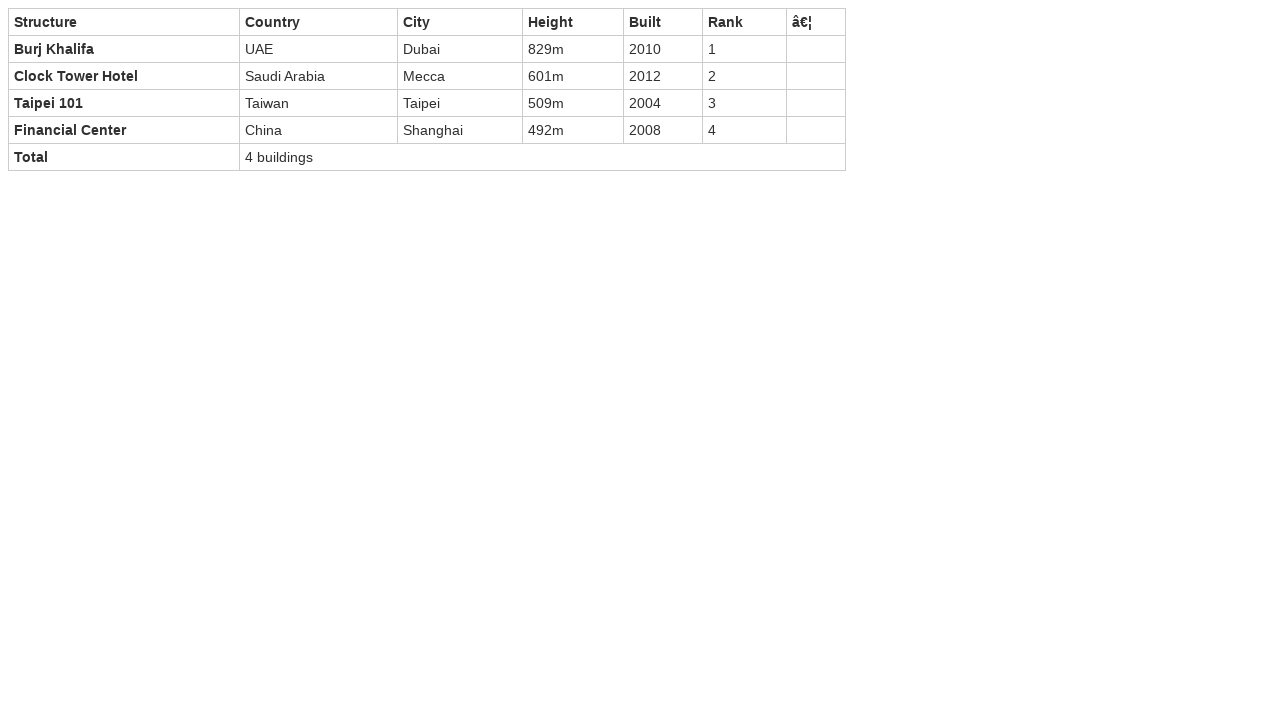

Verified table row is visible
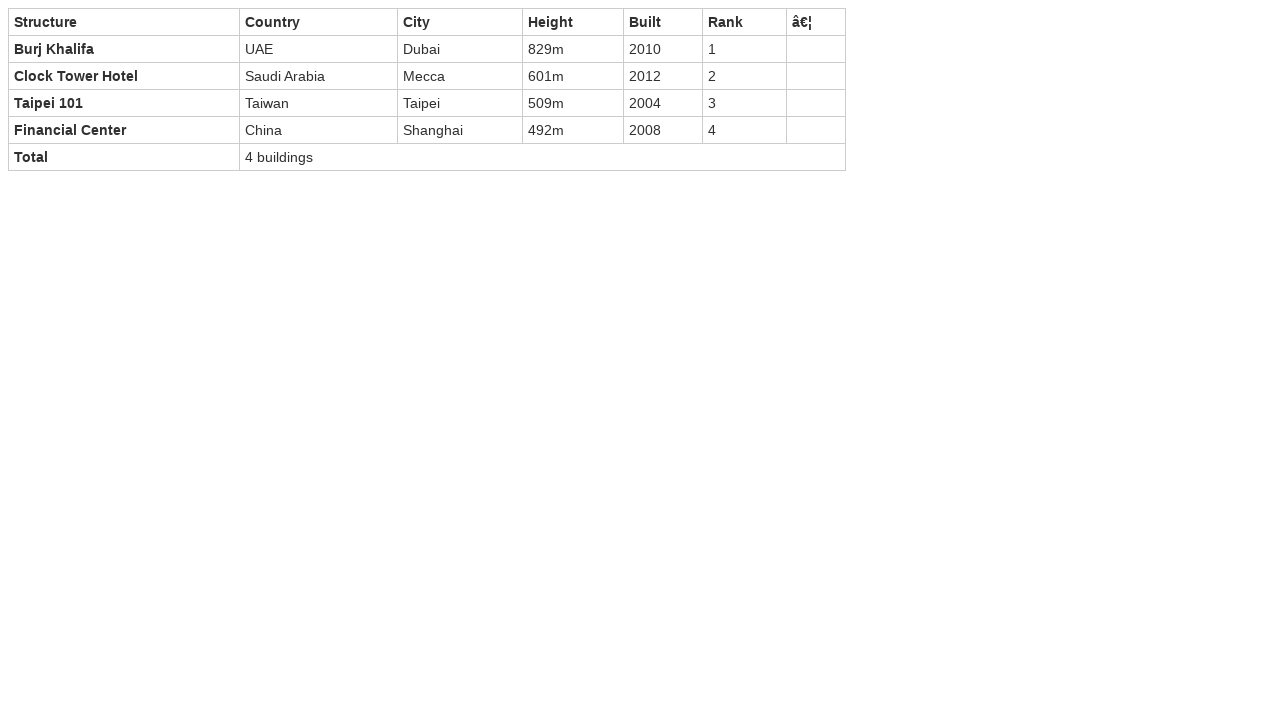

Verified table row is visible
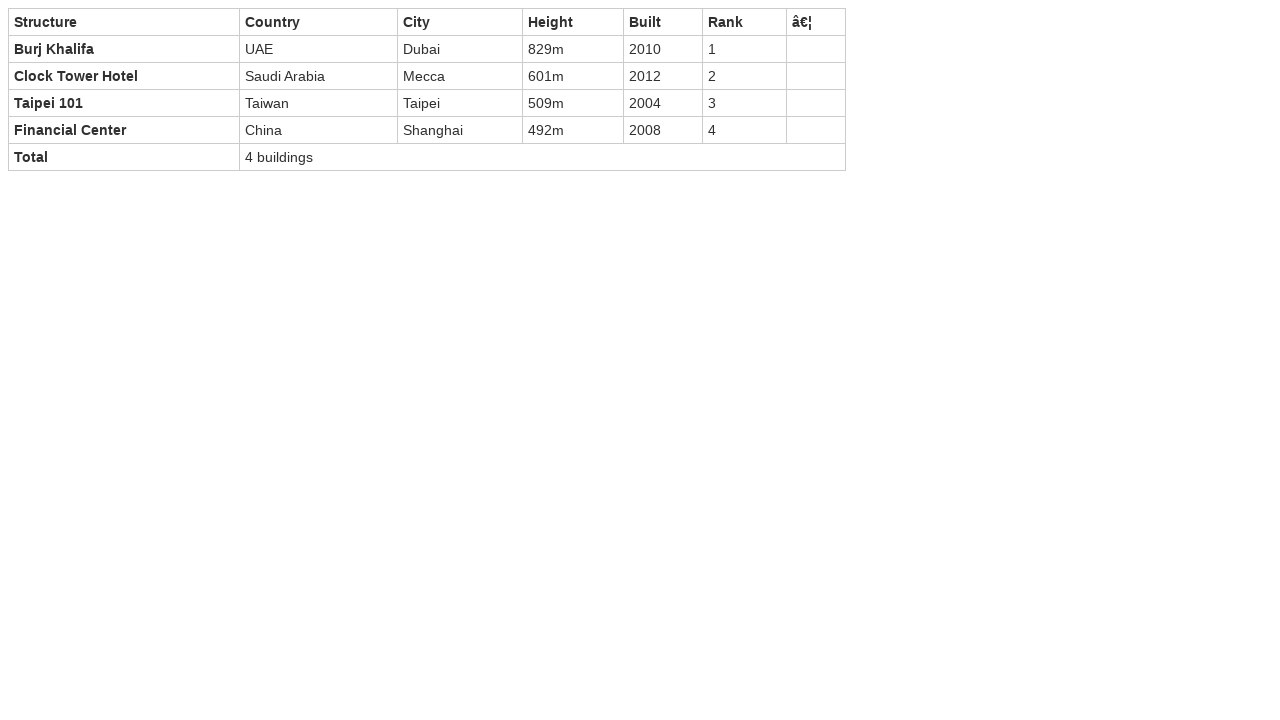

Verified table row is visible
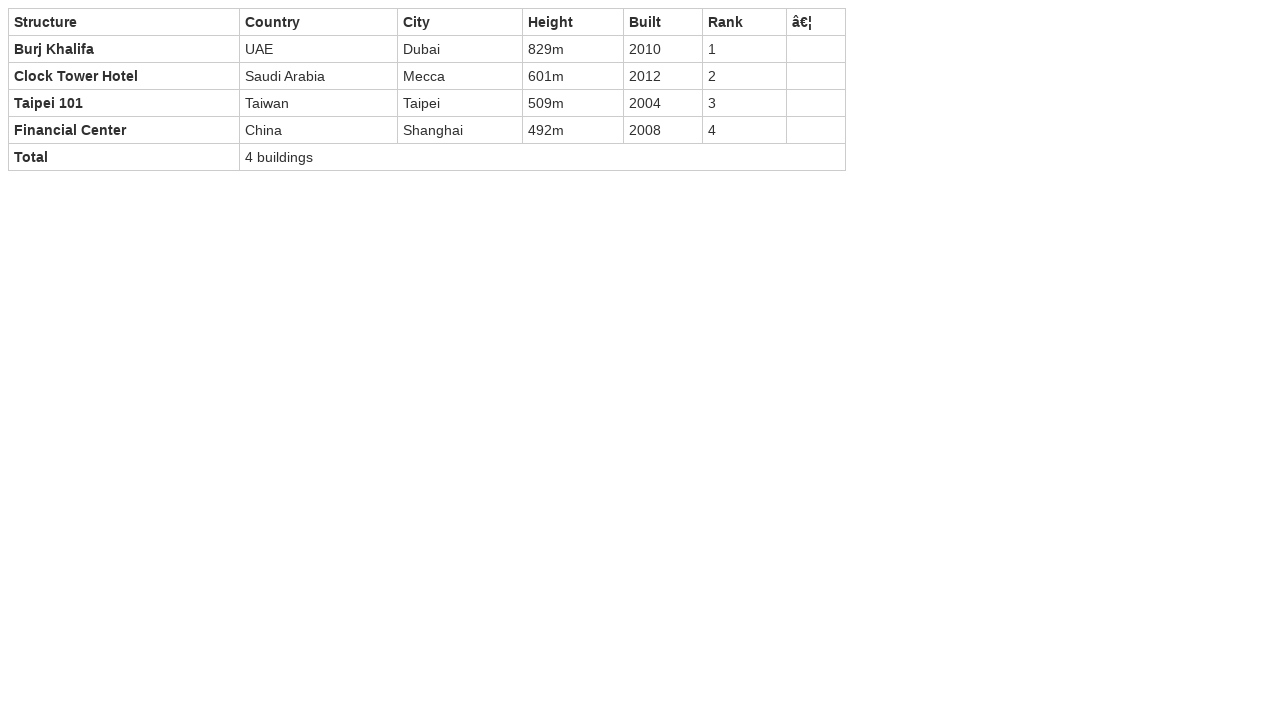

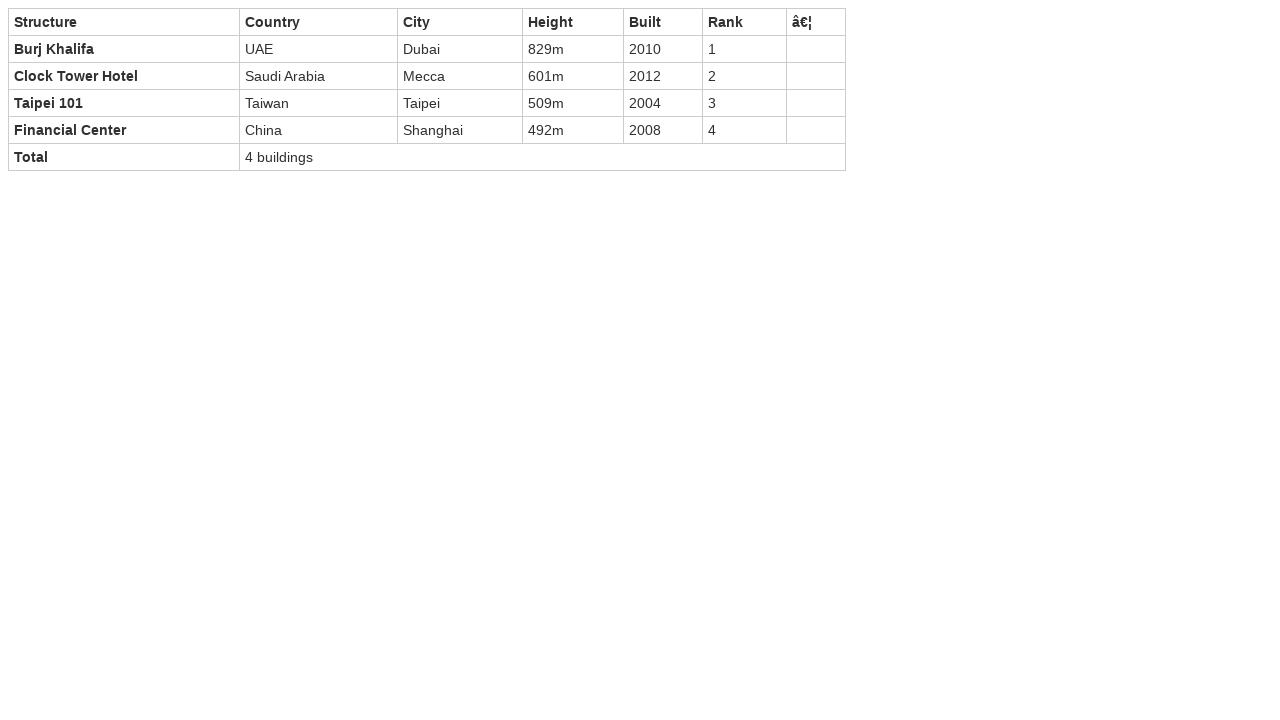